Navigates to a download page and clicks on multiple download links in sequence

Starting URL: https://the-internet.herokuapp.com/download

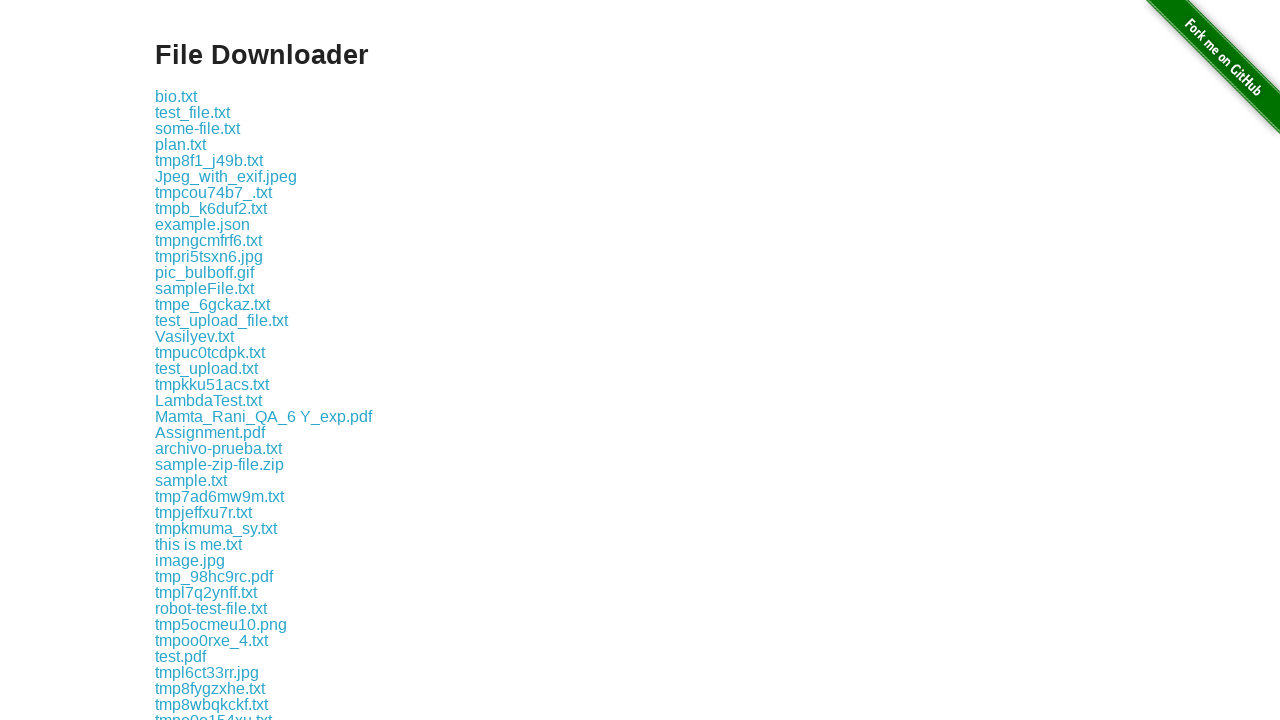

Navigated to download page
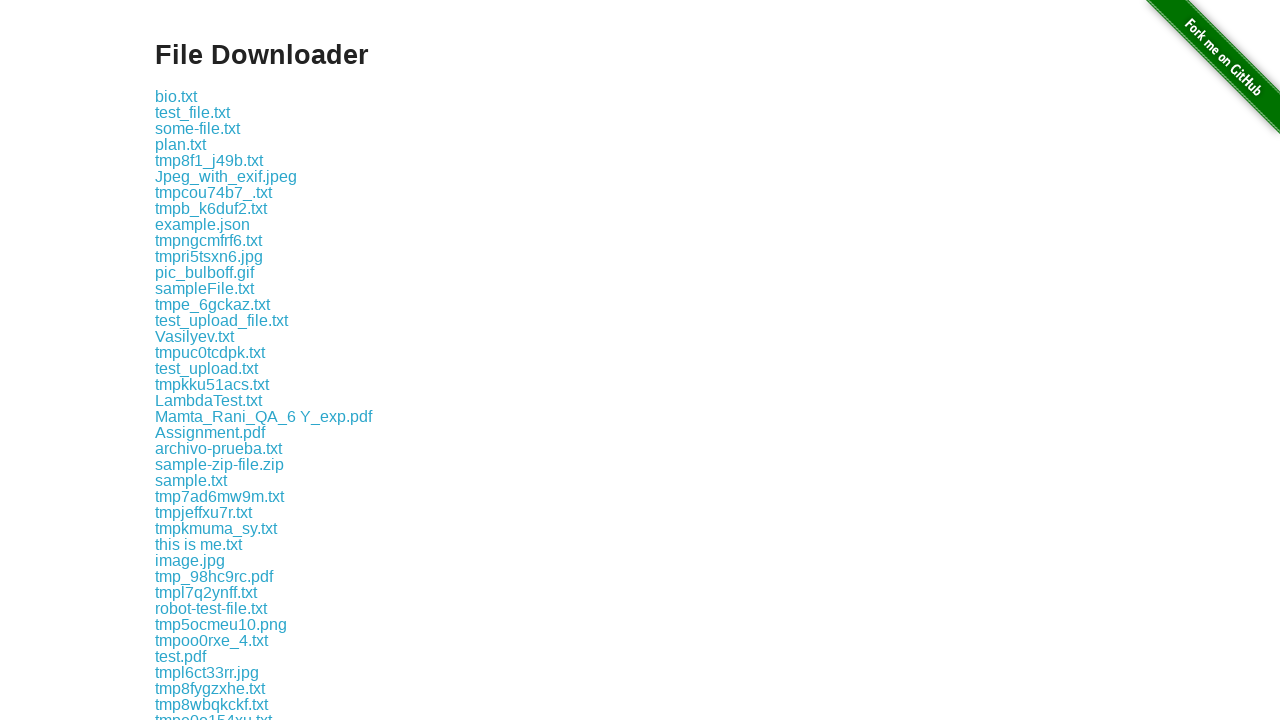

Clicked download link 1 of 26 at (176, 96) on //div[@id='content']/div/a[1]
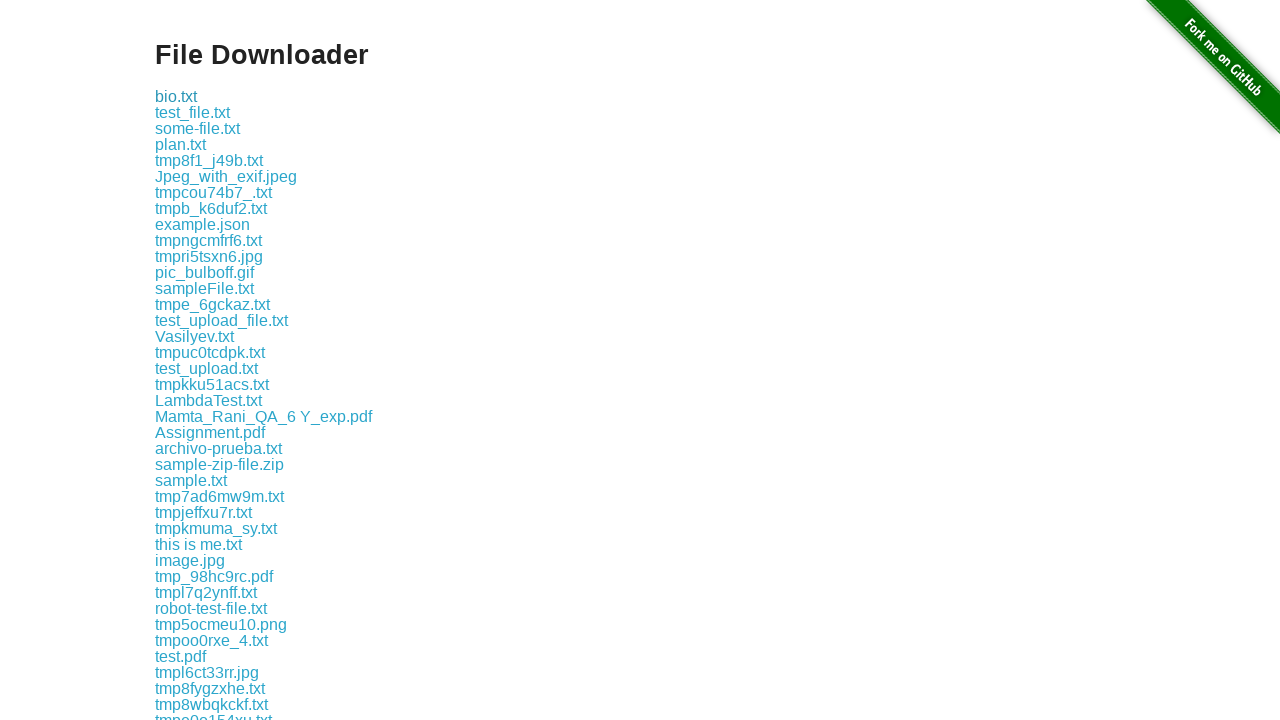

Waited 1 second after downloading file 1
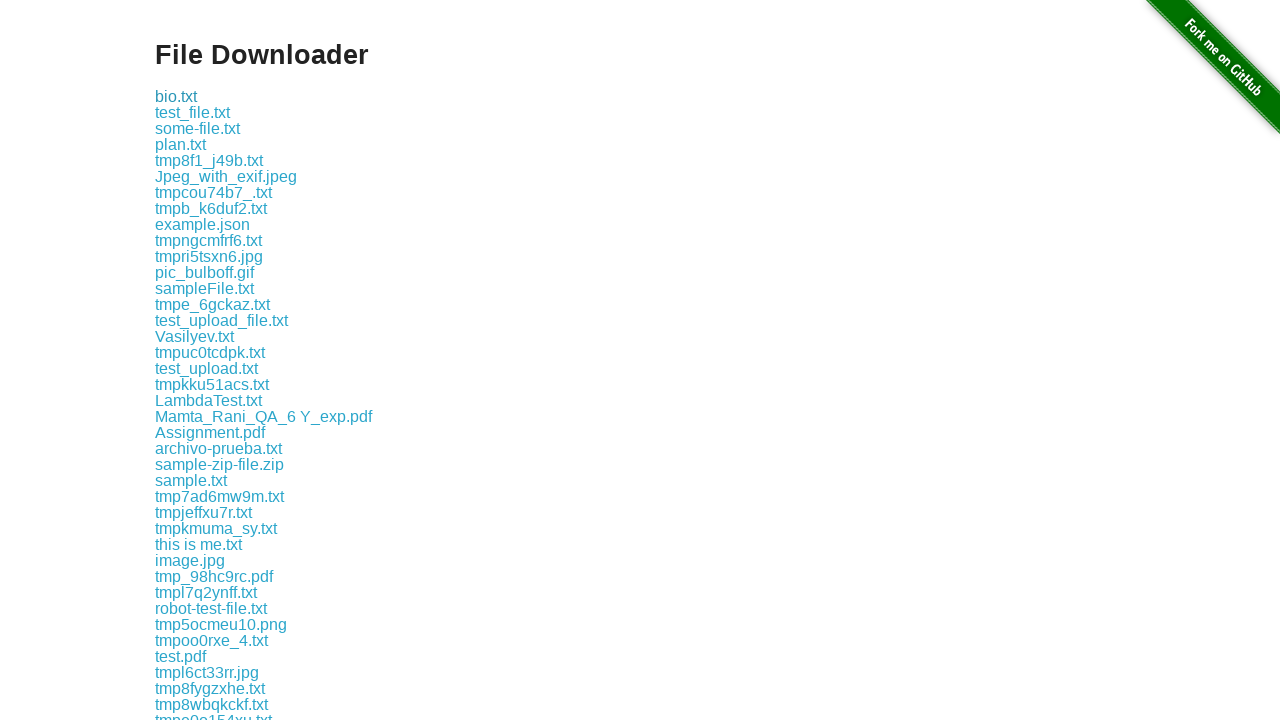

Clicked download link 2 of 26 at (192, 112) on //div[@id='content']/div/a[2]
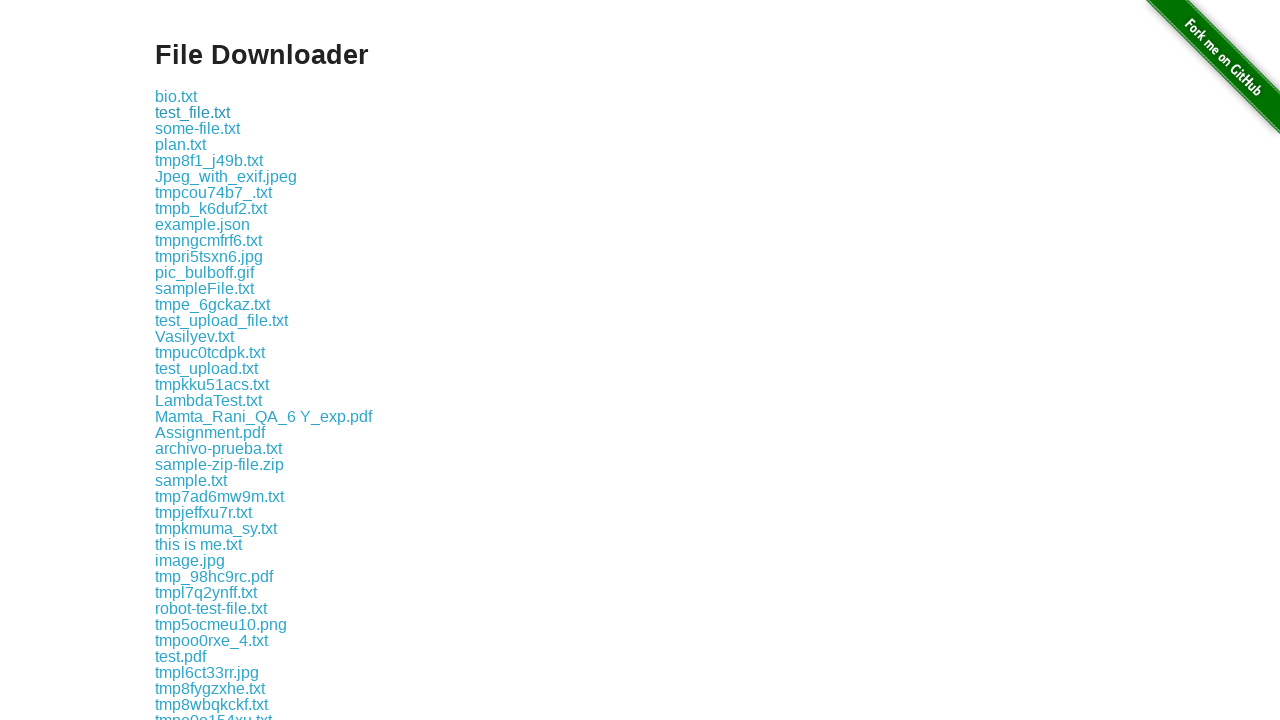

Waited 1 second after downloading file 2
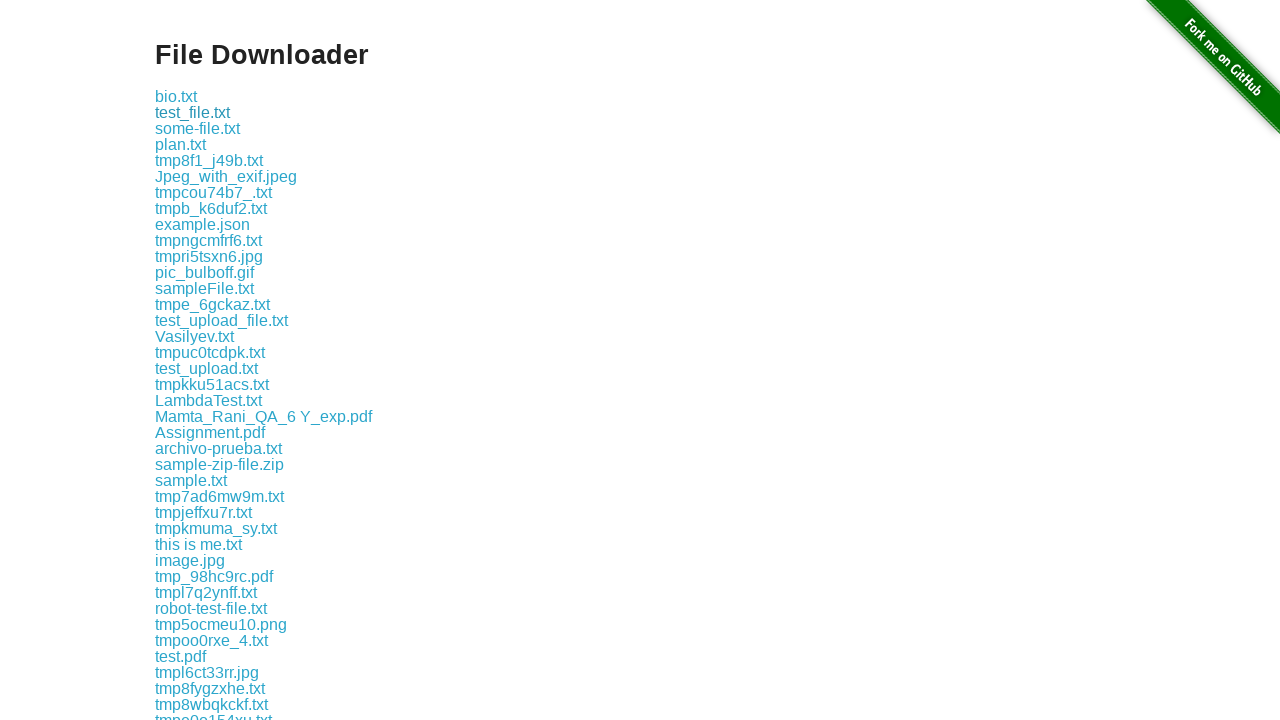

Clicked download link 3 of 26 at (198, 128) on //div[@id='content']/div/a[3]
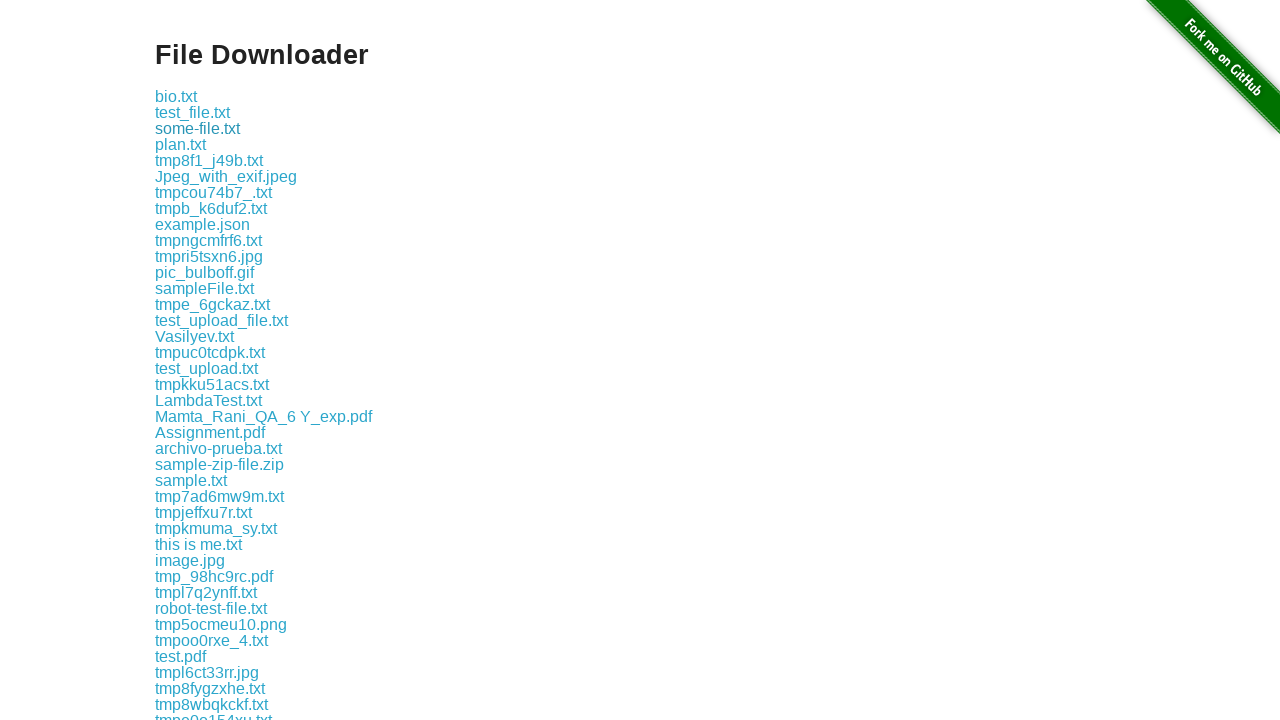

Waited 1 second after downloading file 3
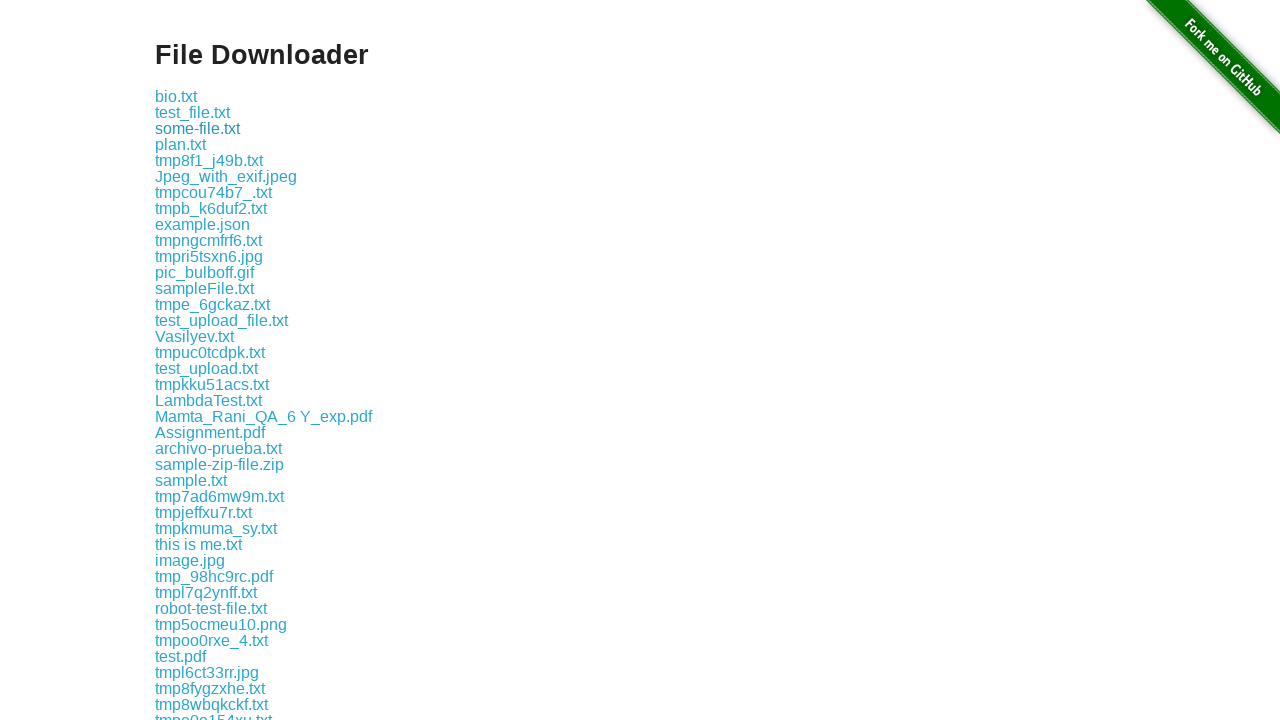

Clicked download link 4 of 26 at (180, 144) on //div[@id='content']/div/a[4]
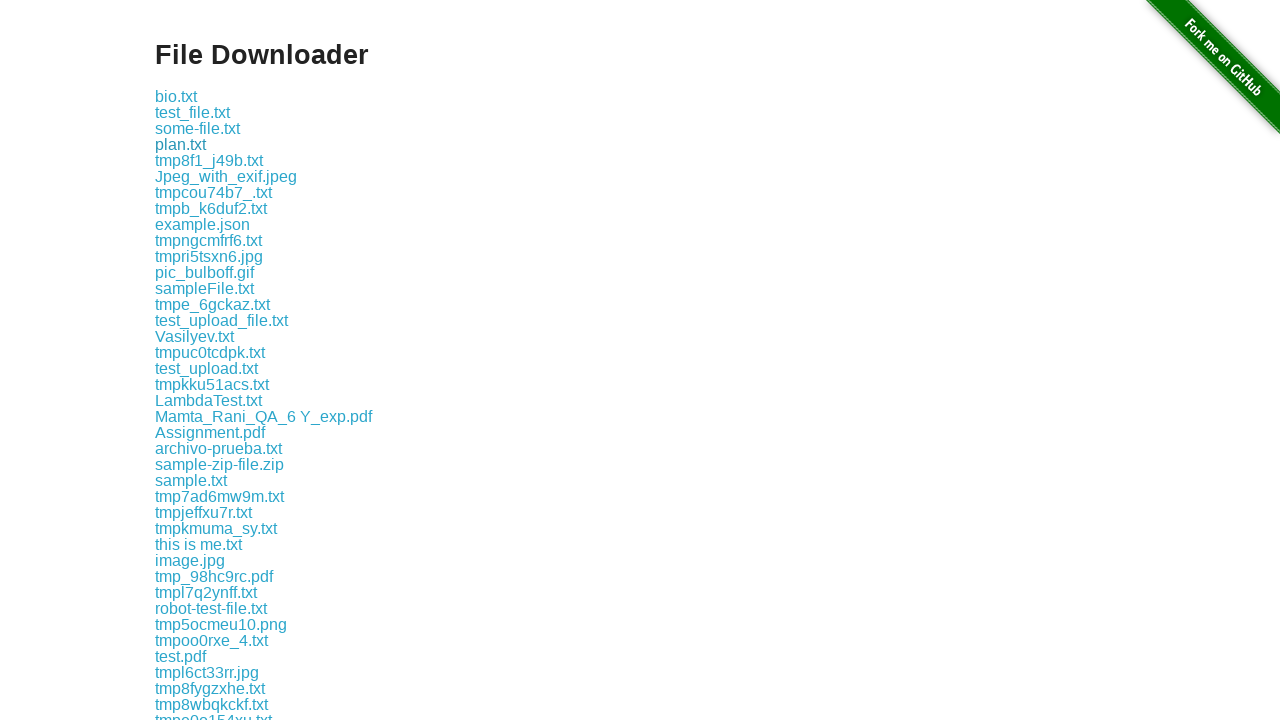

Waited 1 second after downloading file 4
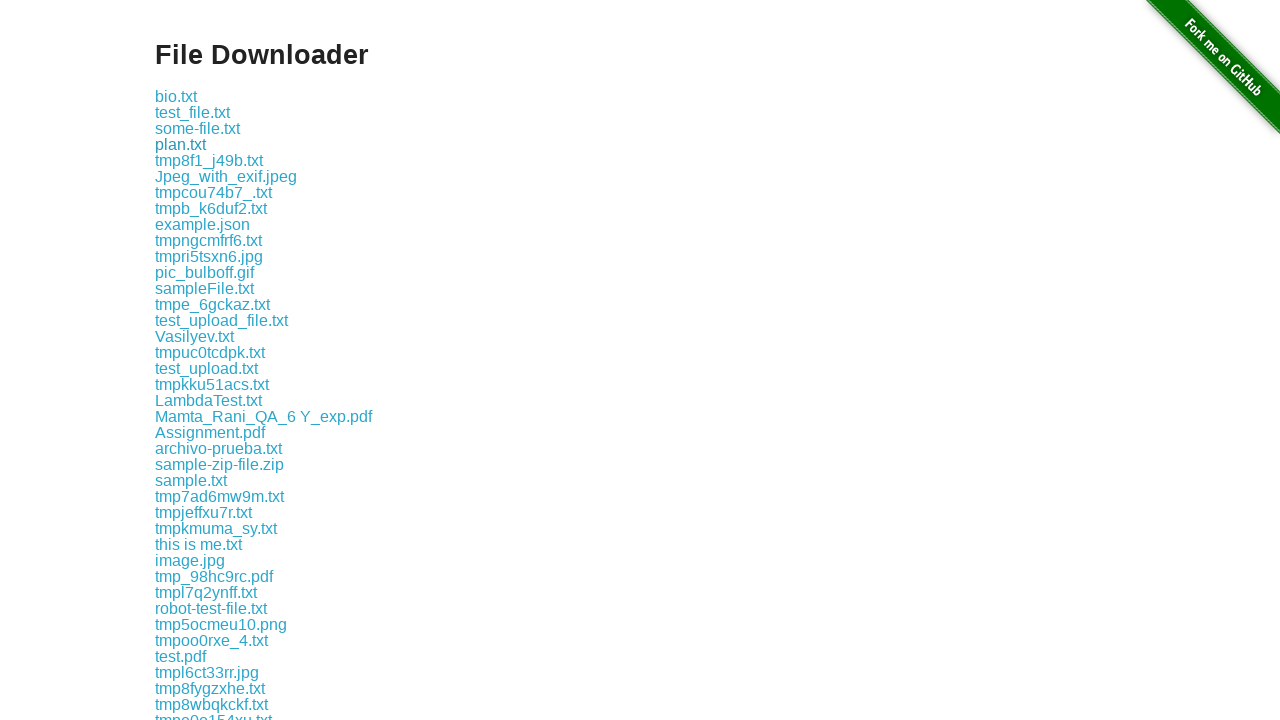

Clicked download link 5 of 26 at (209, 160) on //div[@id='content']/div/a[5]
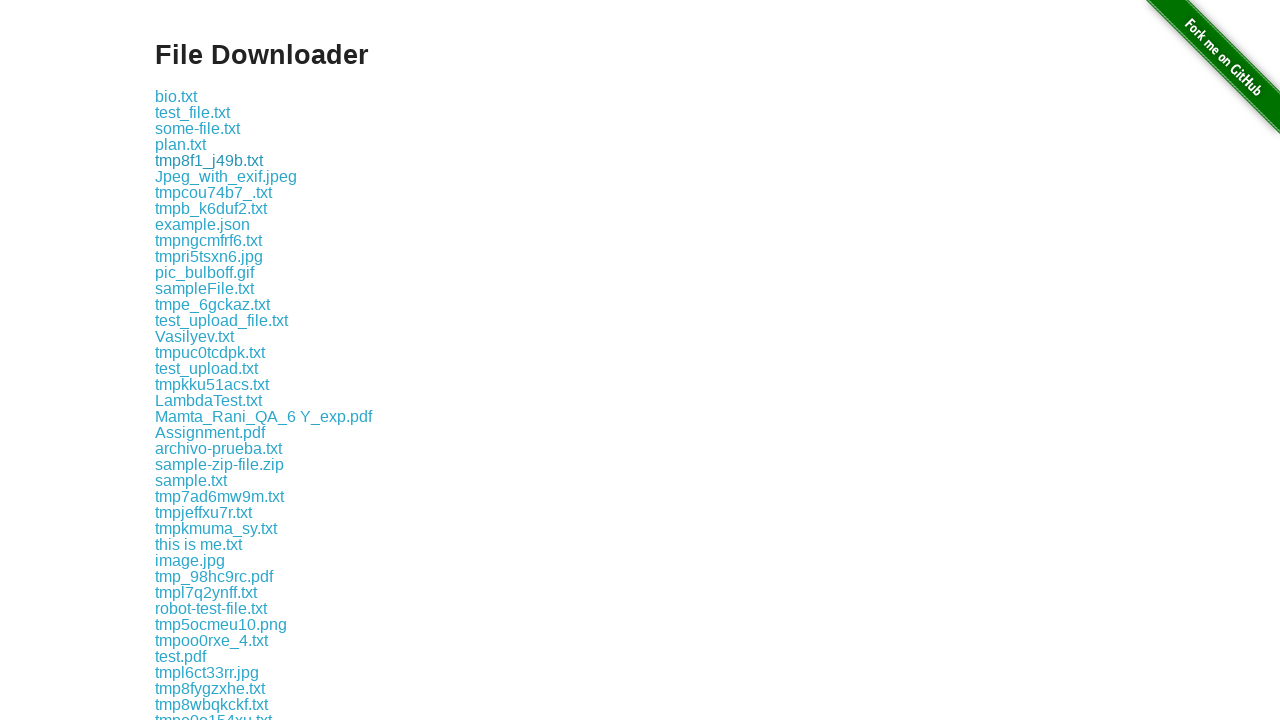

Waited 1 second after downloading file 5
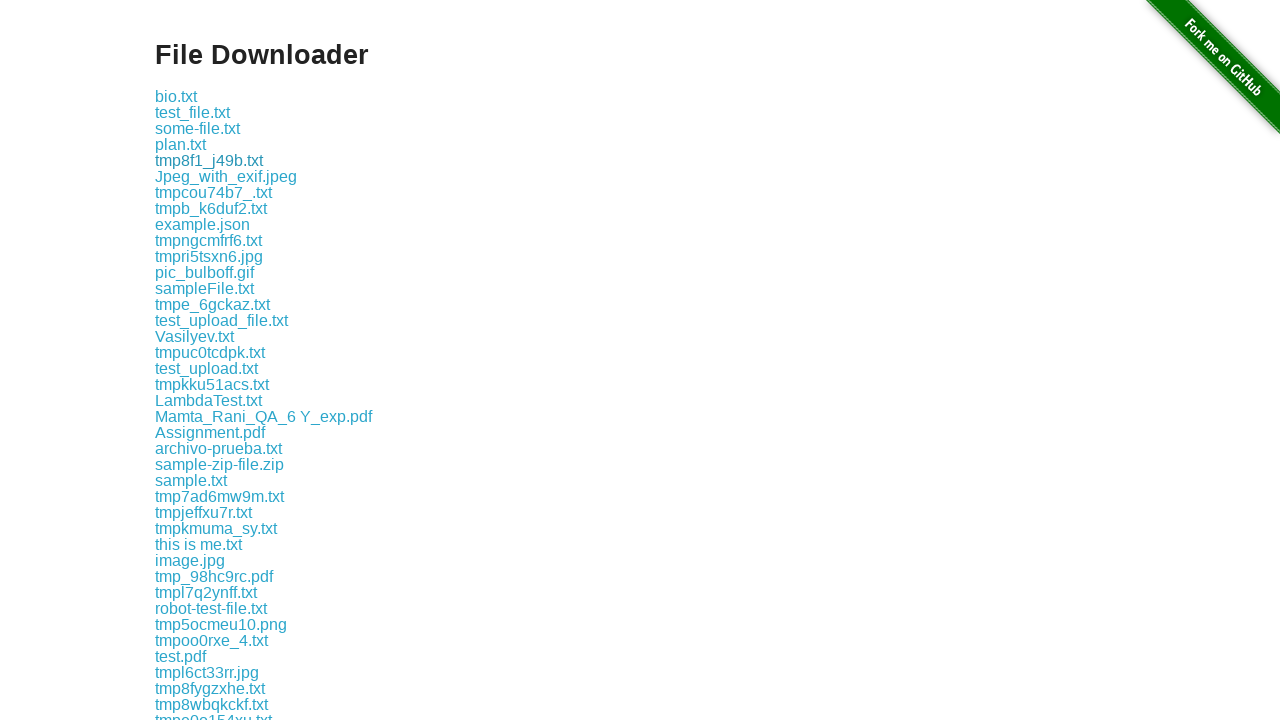

Clicked download link 6 of 26 at (226, 176) on //div[@id='content']/div/a[6]
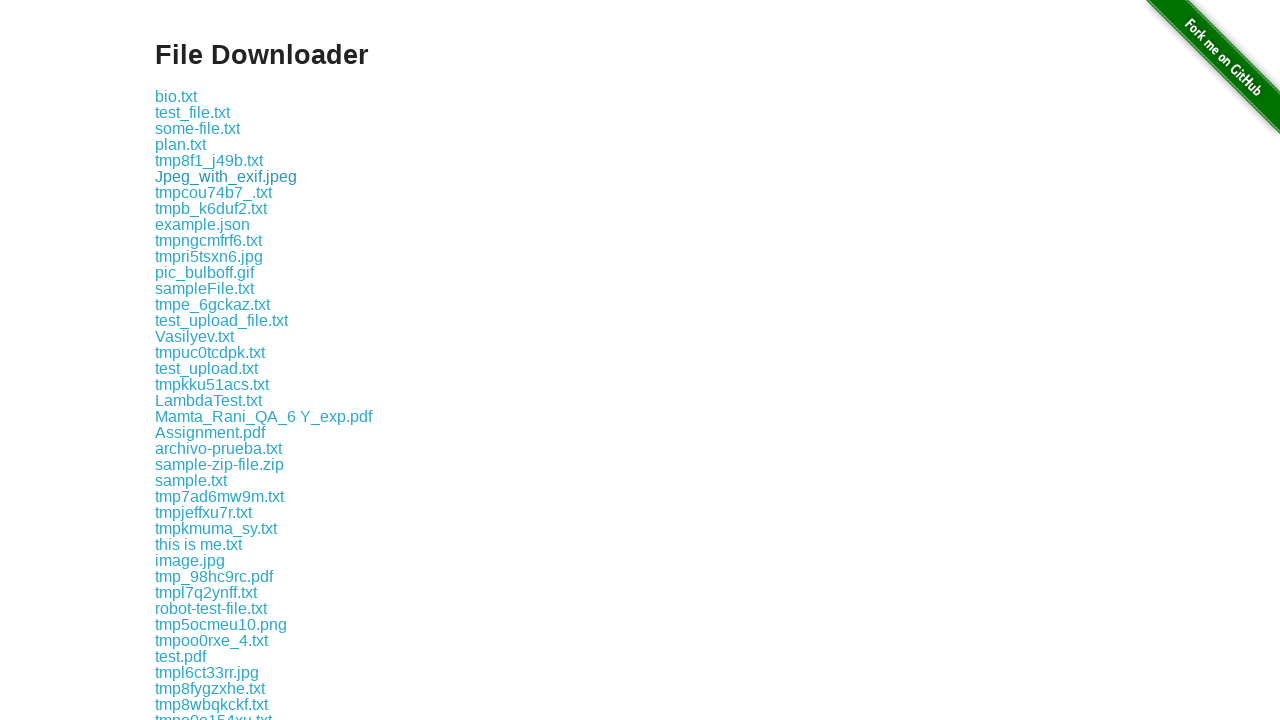

Waited 1 second after downloading file 6
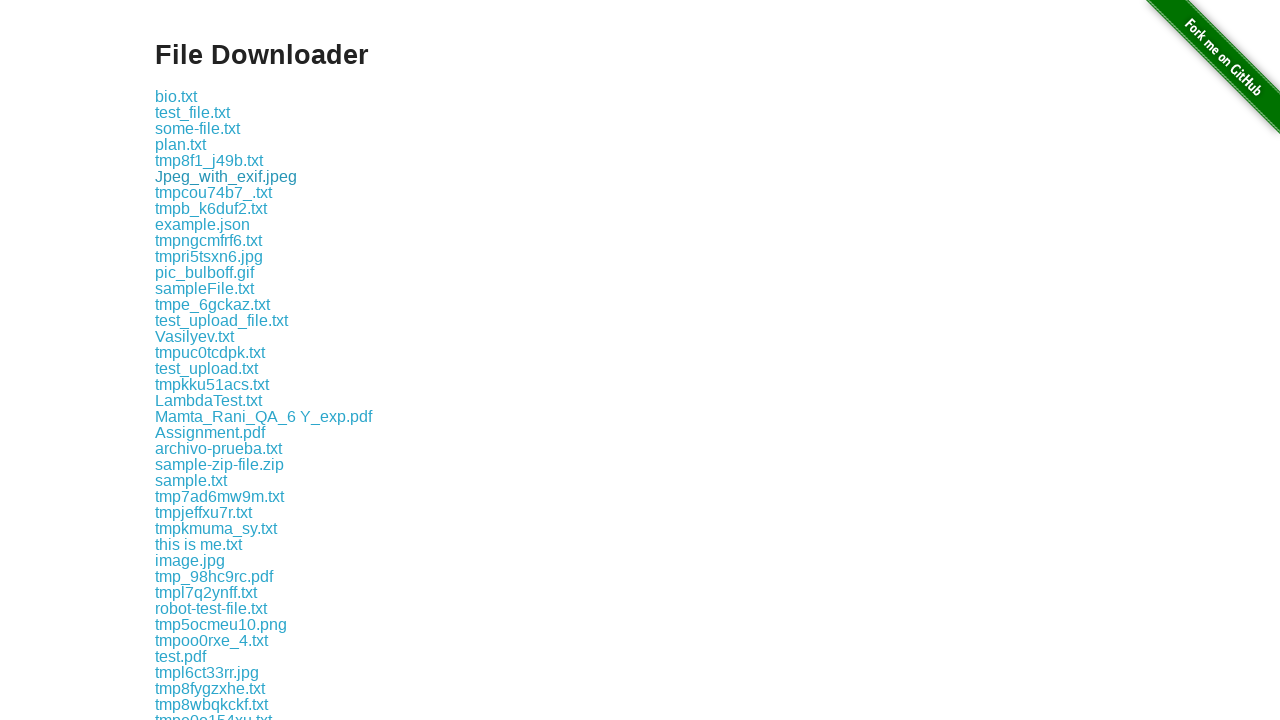

Clicked download link 7 of 26 at (214, 192) on //div[@id='content']/div/a[7]
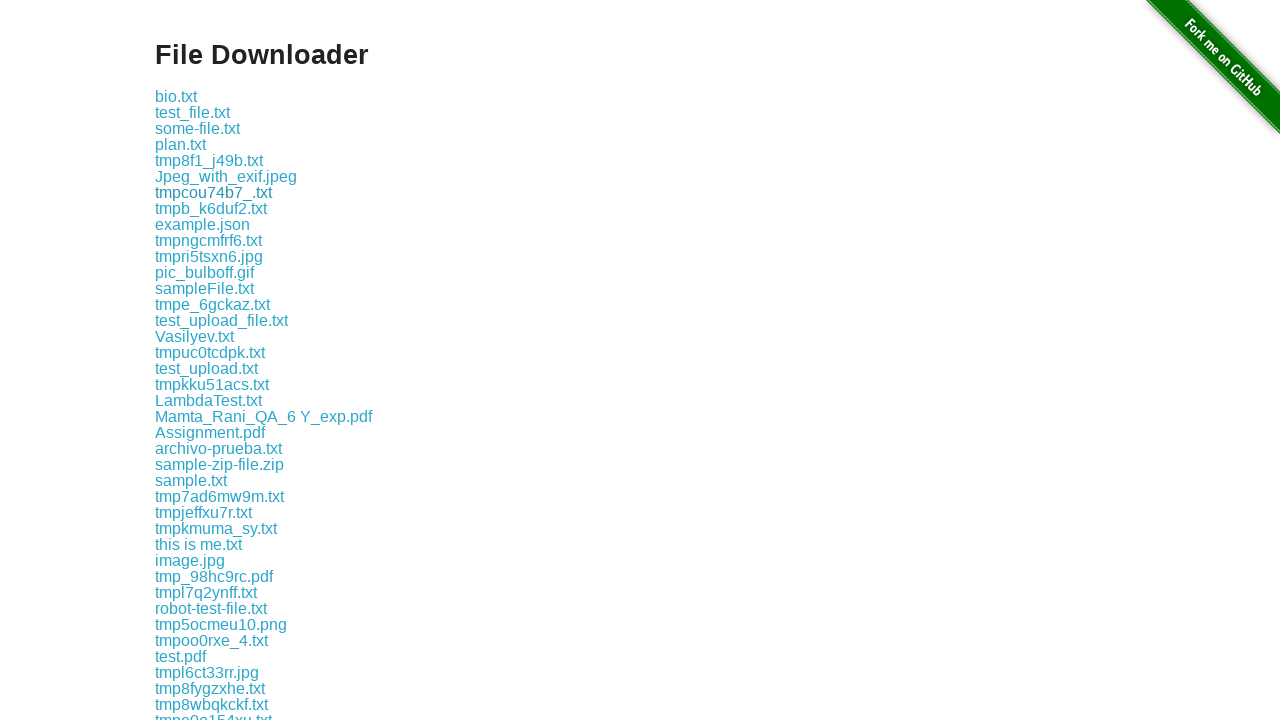

Waited 1 second after downloading file 7
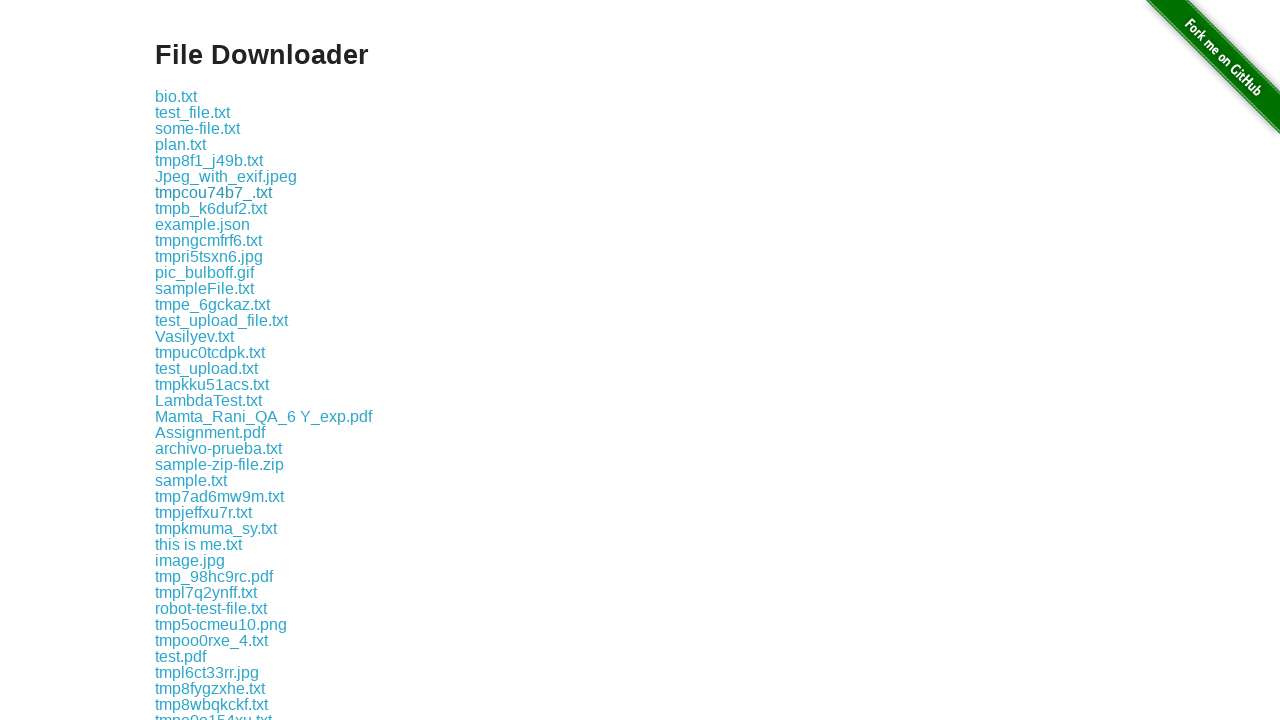

Clicked download link 8 of 26 at (211, 208) on //div[@id='content']/div/a[8]
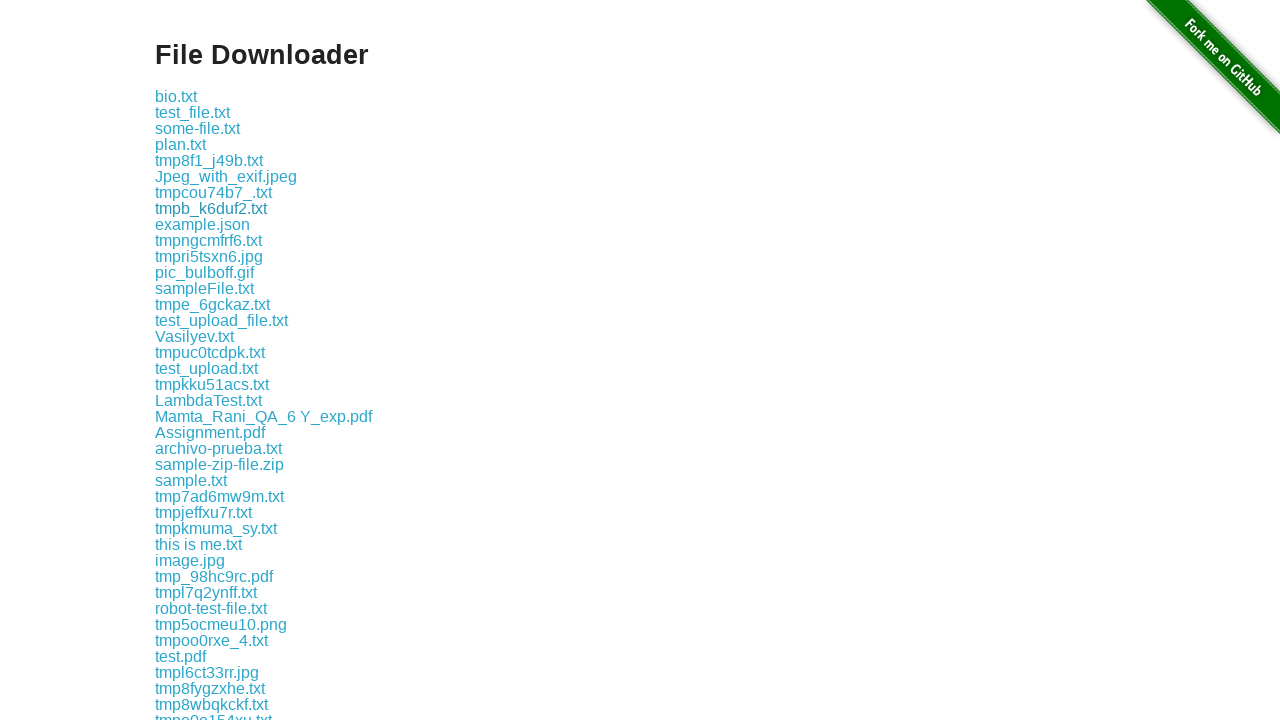

Waited 1 second after downloading file 8
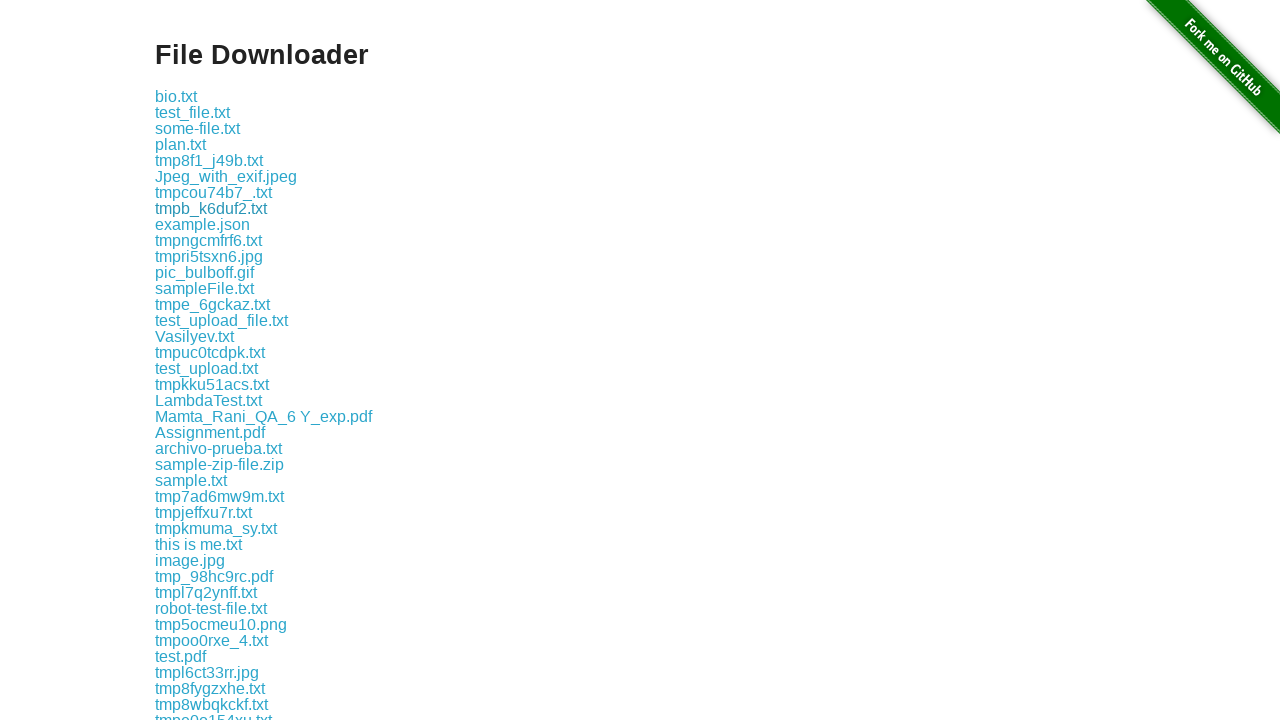

Clicked download link 9 of 26 at (202, 224) on //div[@id='content']/div/a[9]
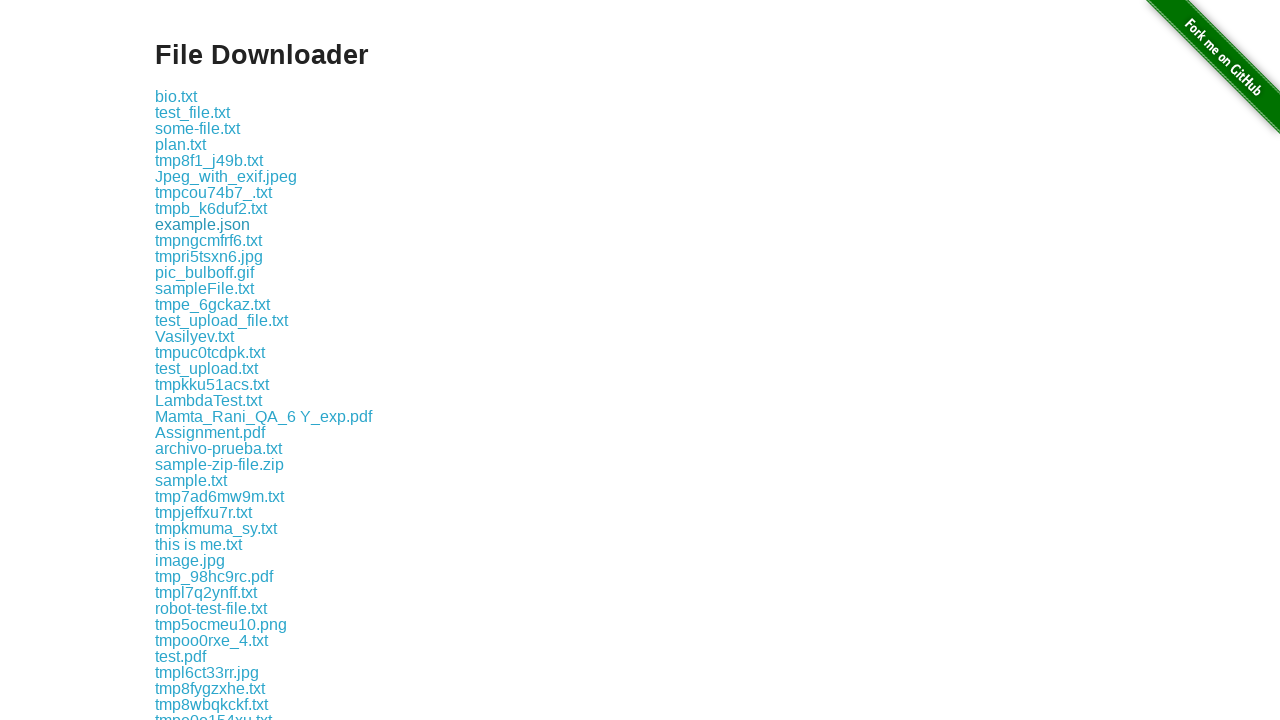

Waited 1 second after downloading file 9
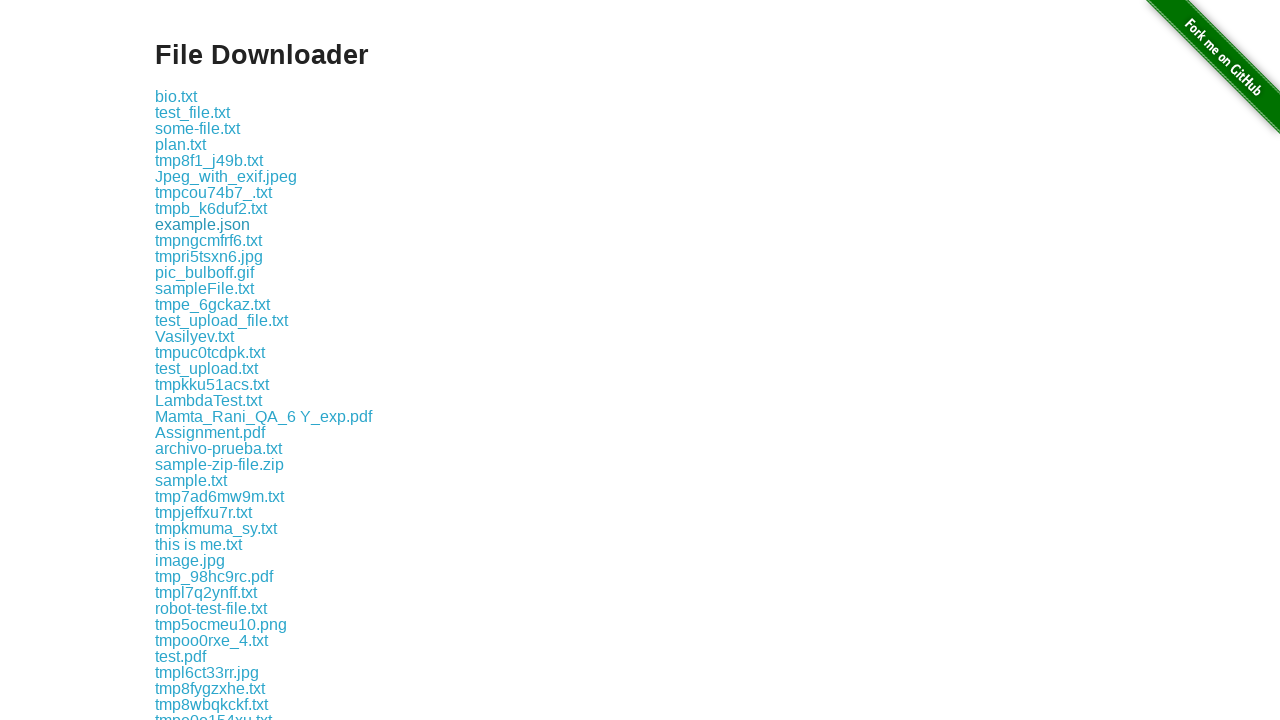

Clicked download link 10 of 26 at (208, 240) on //div[@id='content']/div/a[10]
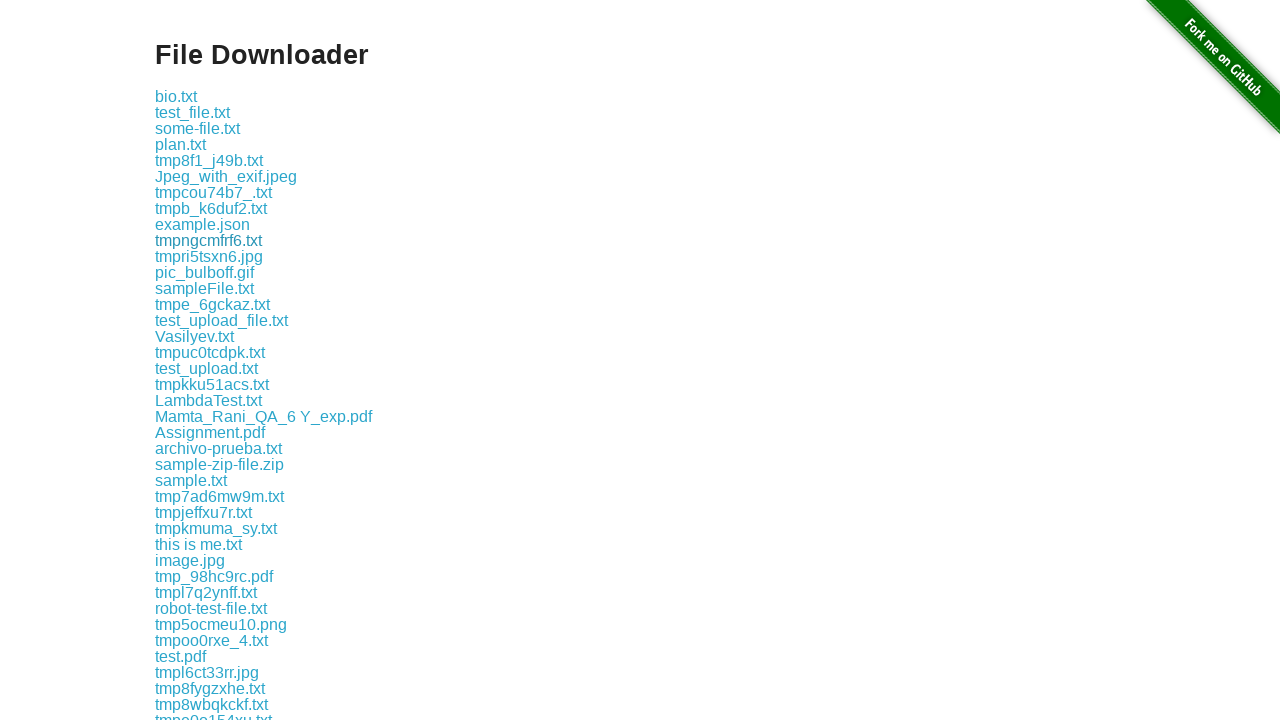

Waited 1 second after downloading file 10
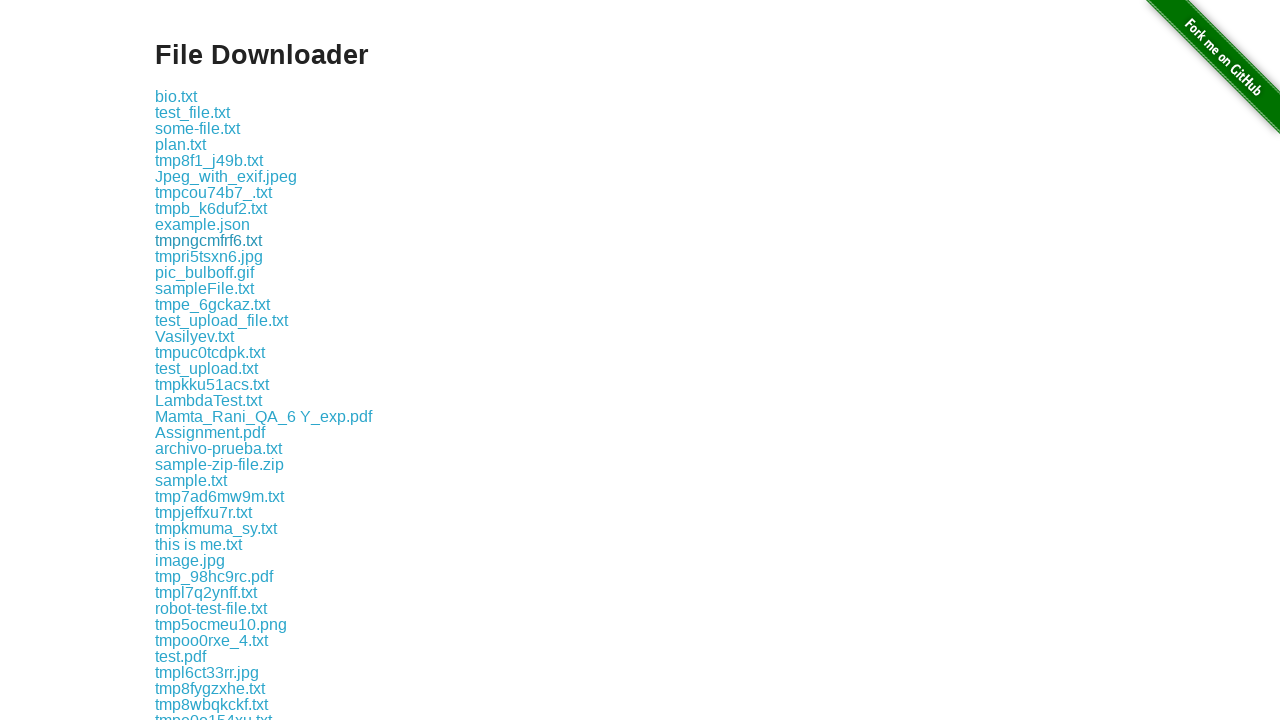

Clicked download link 11 of 26 at (209, 256) on //div[@id='content']/div/a[11]
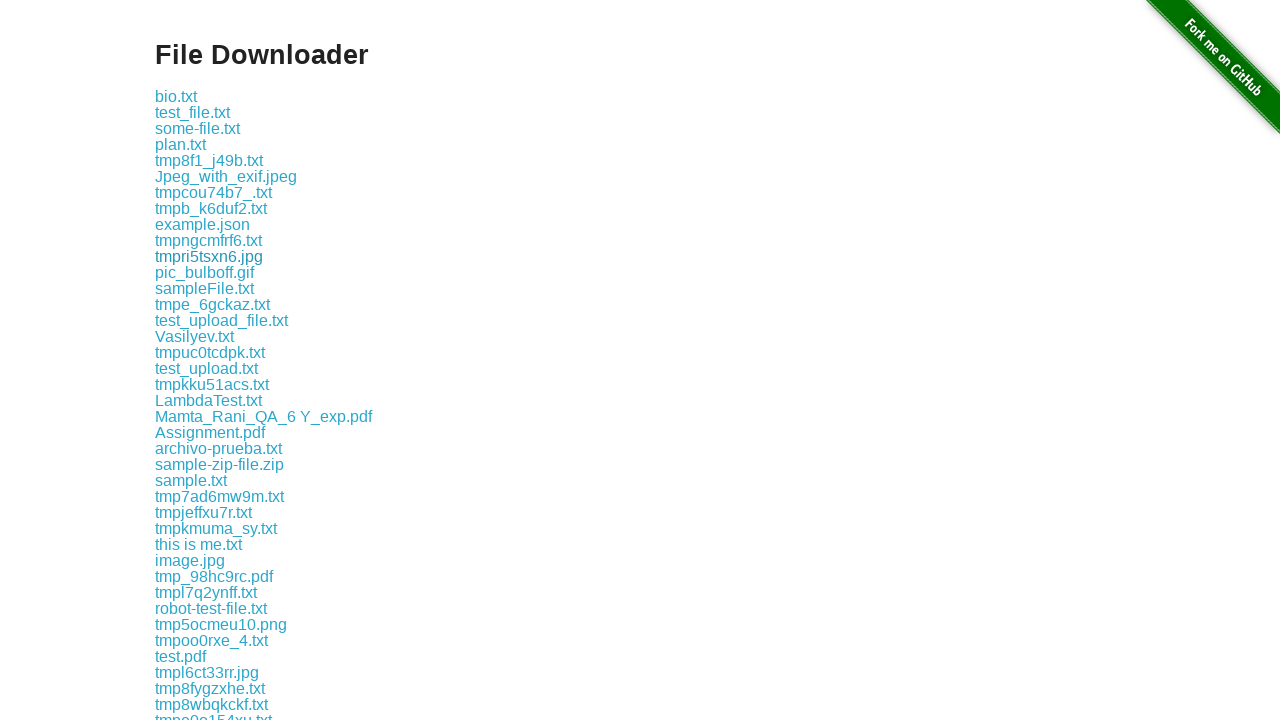

Waited 1 second after downloading file 11
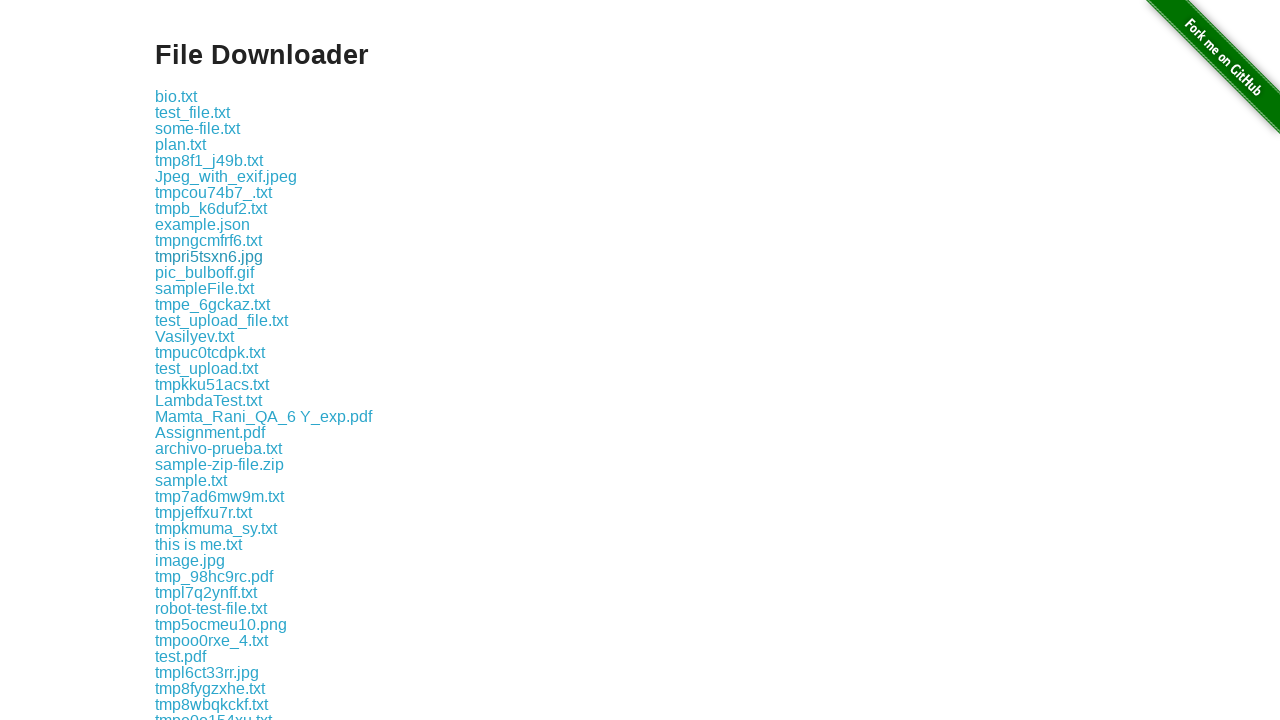

Clicked download link 12 of 26 at (204, 272) on //div[@id='content']/div/a[12]
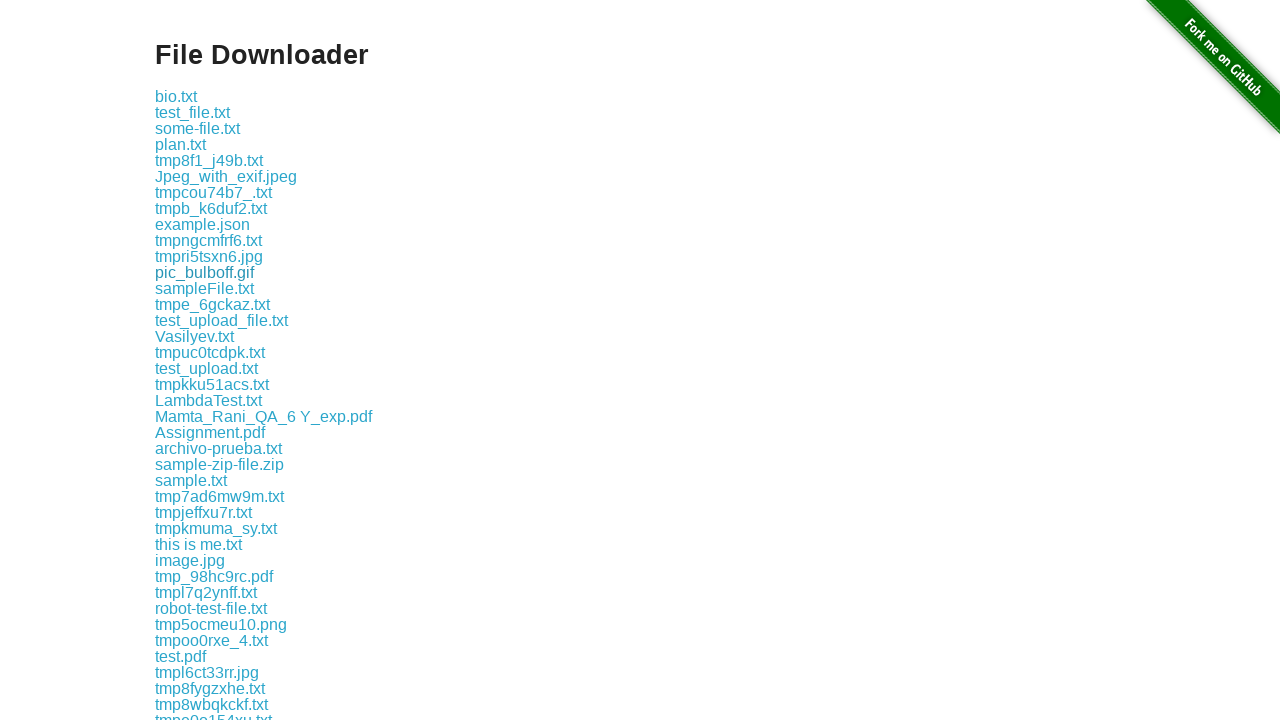

Waited 1 second after downloading file 12
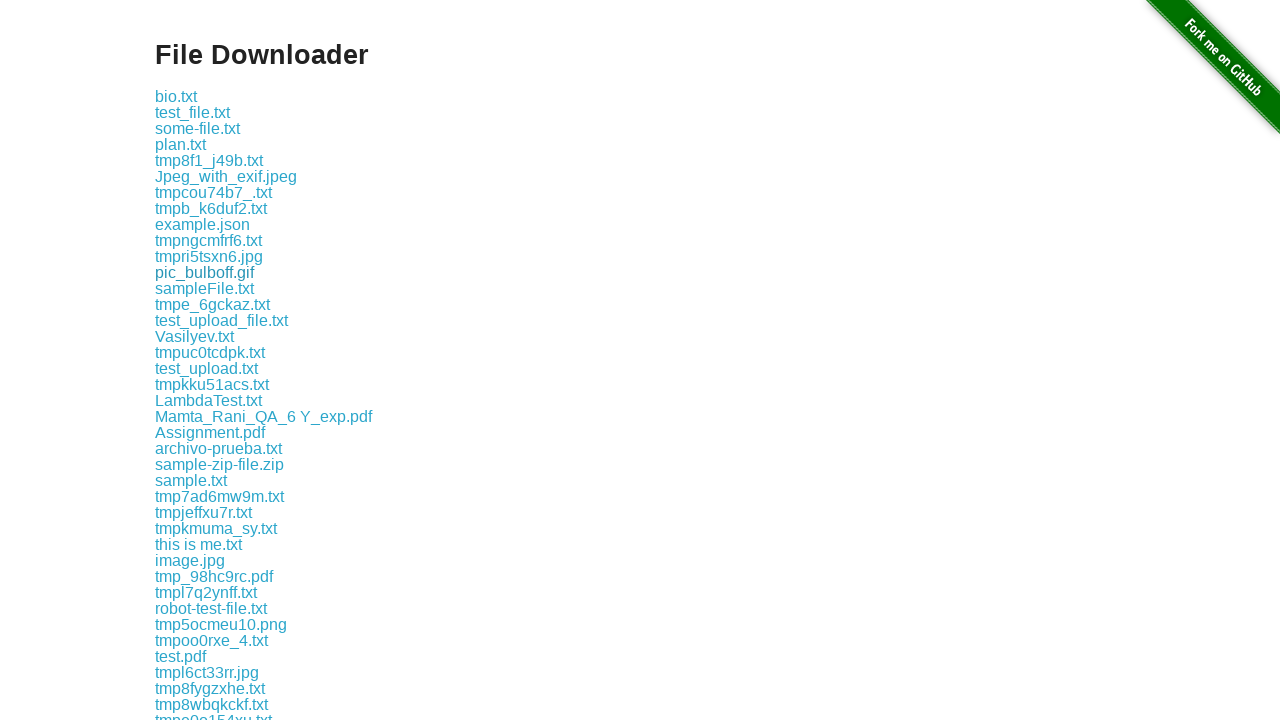

Clicked download link 13 of 26 at (204, 288) on //div[@id='content']/div/a[13]
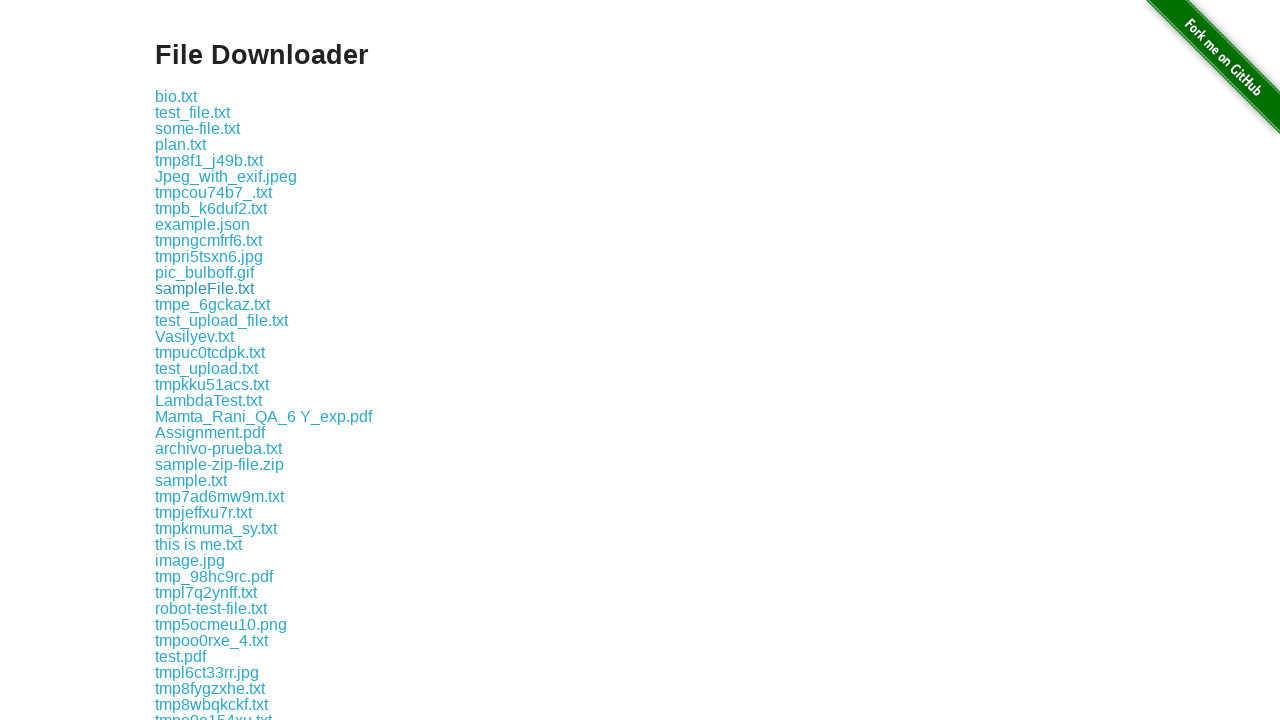

Waited 1 second after downloading file 13
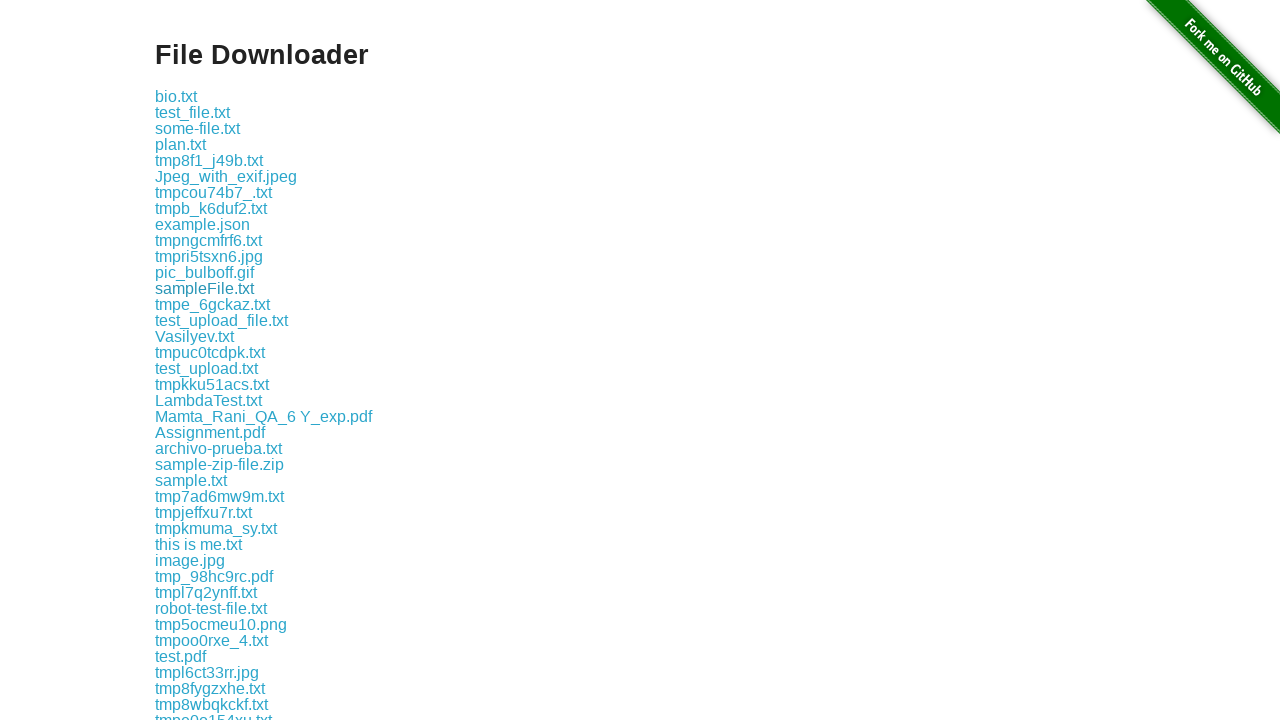

Clicked download link 14 of 26 at (212, 304) on //div[@id='content']/div/a[14]
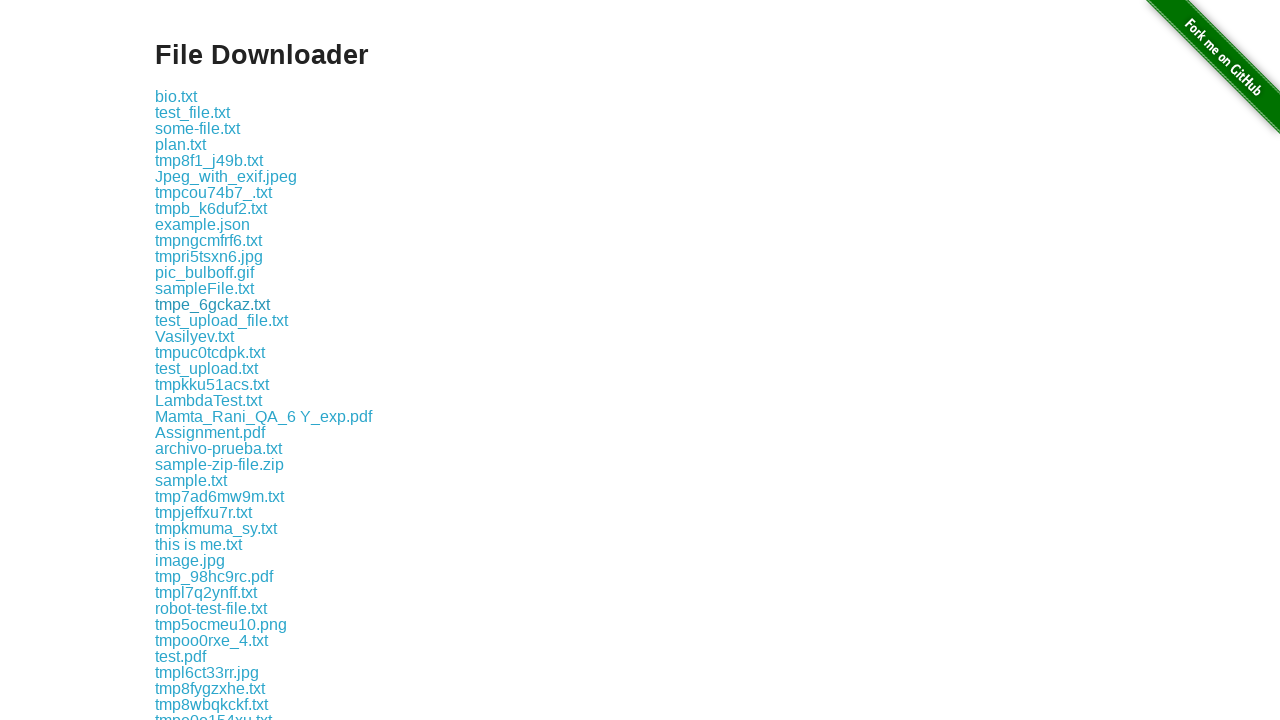

Waited 1 second after downloading file 14
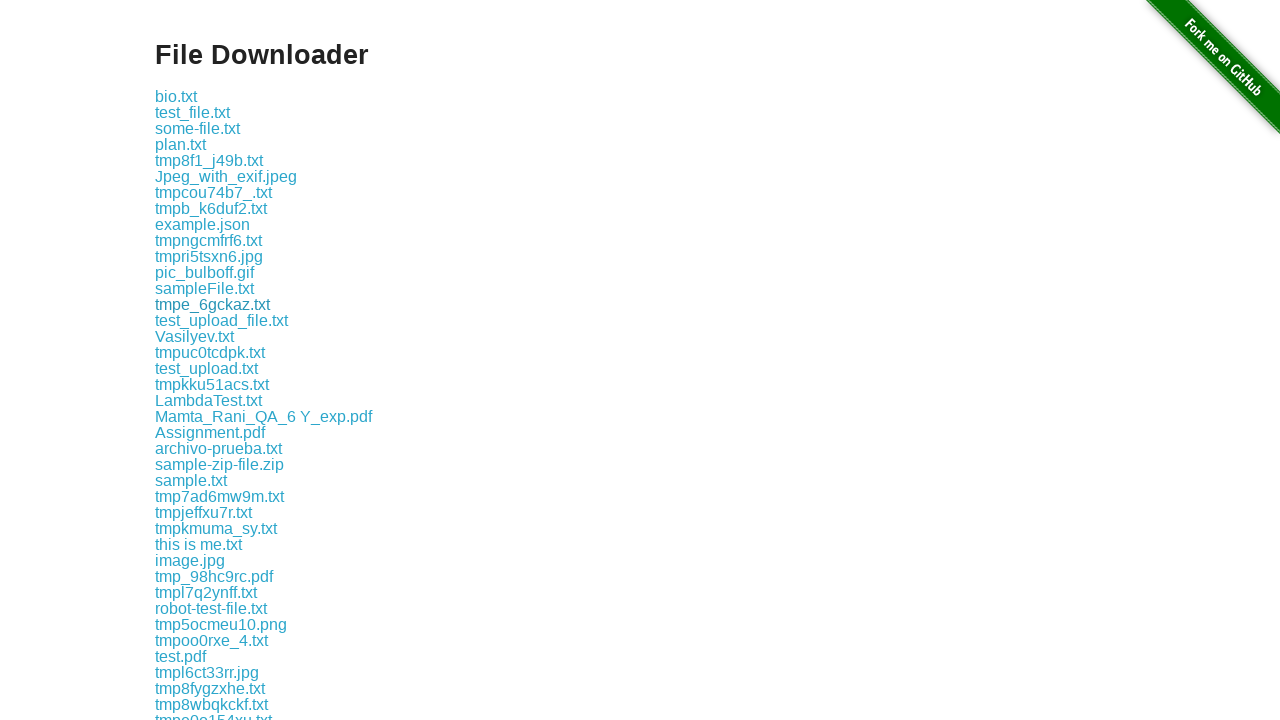

Clicked download link 15 of 26 at (222, 320) on //div[@id='content']/div/a[15]
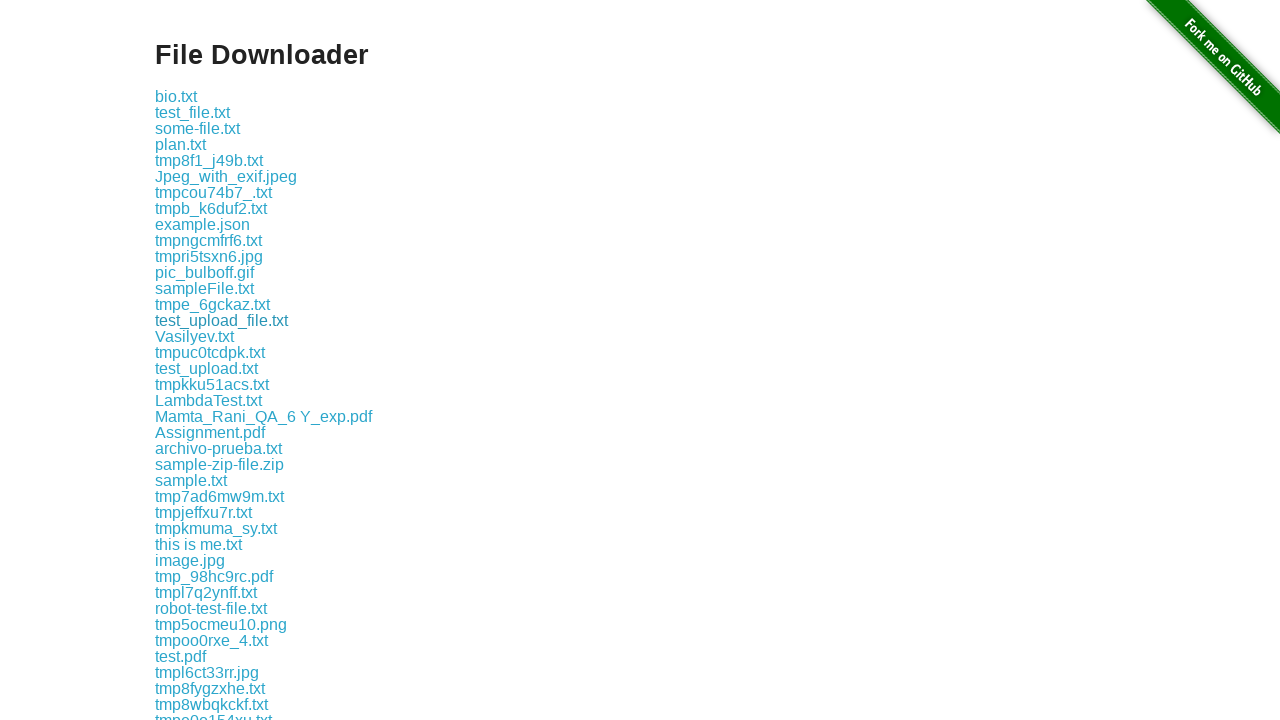

Waited 1 second after downloading file 15
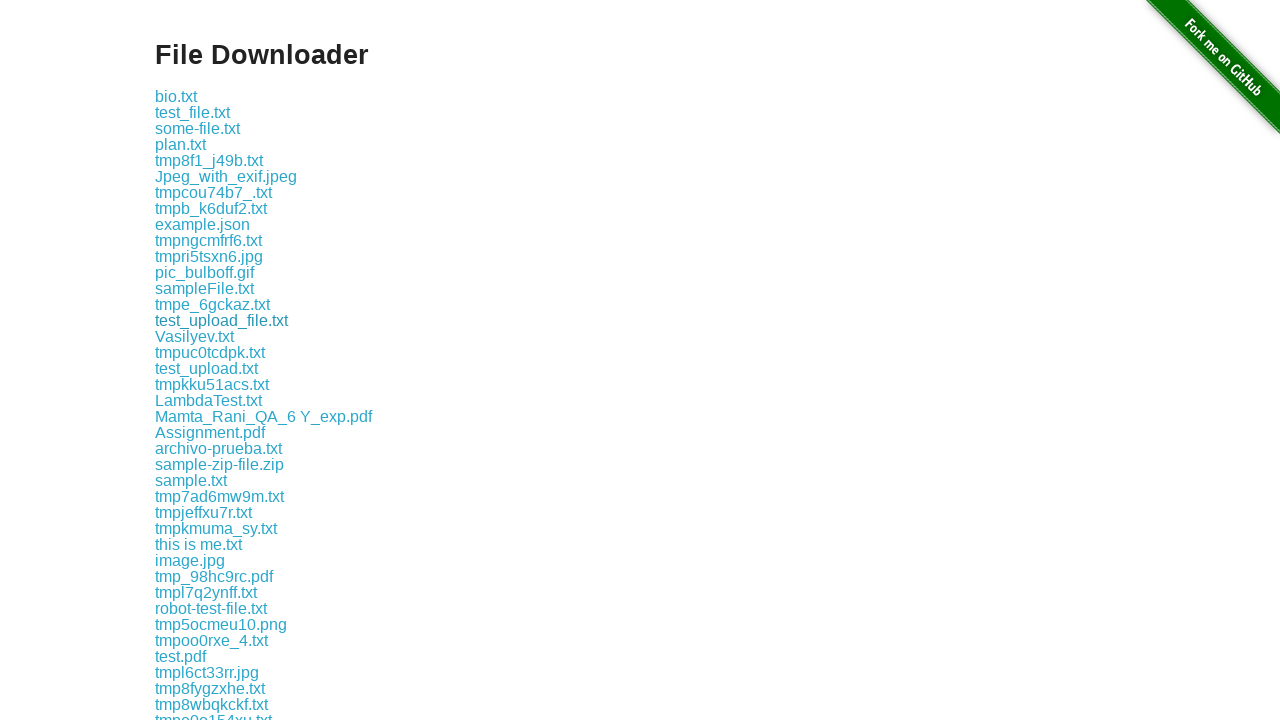

Clicked download link 16 of 26 at (194, 336) on //div[@id='content']/div/a[16]
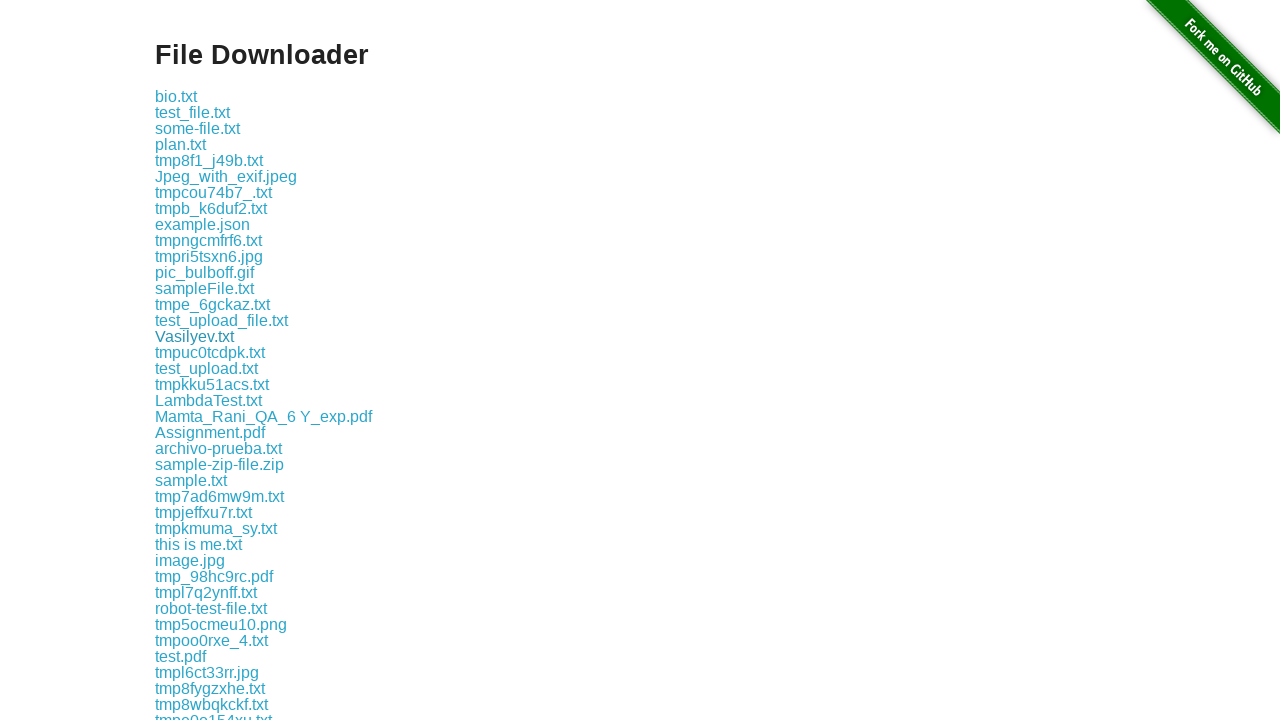

Waited 1 second after downloading file 16
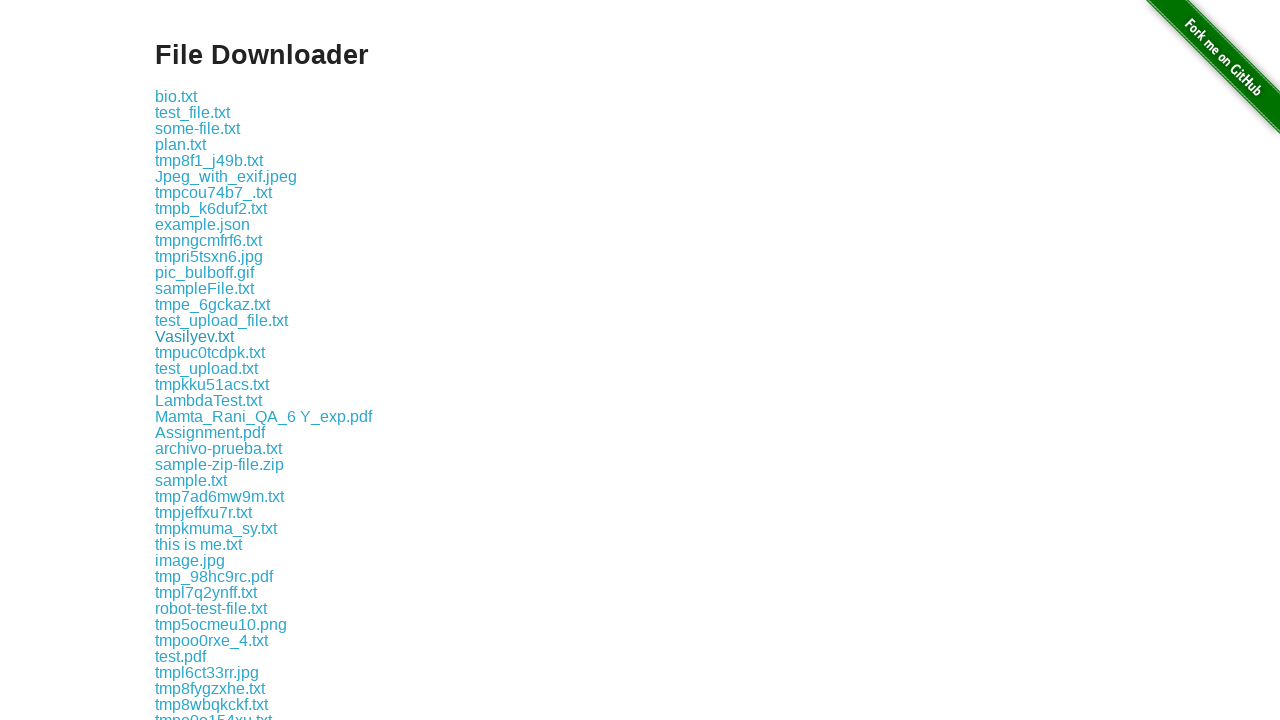

Clicked download link 17 of 26 at (210, 352) on //div[@id='content']/div/a[17]
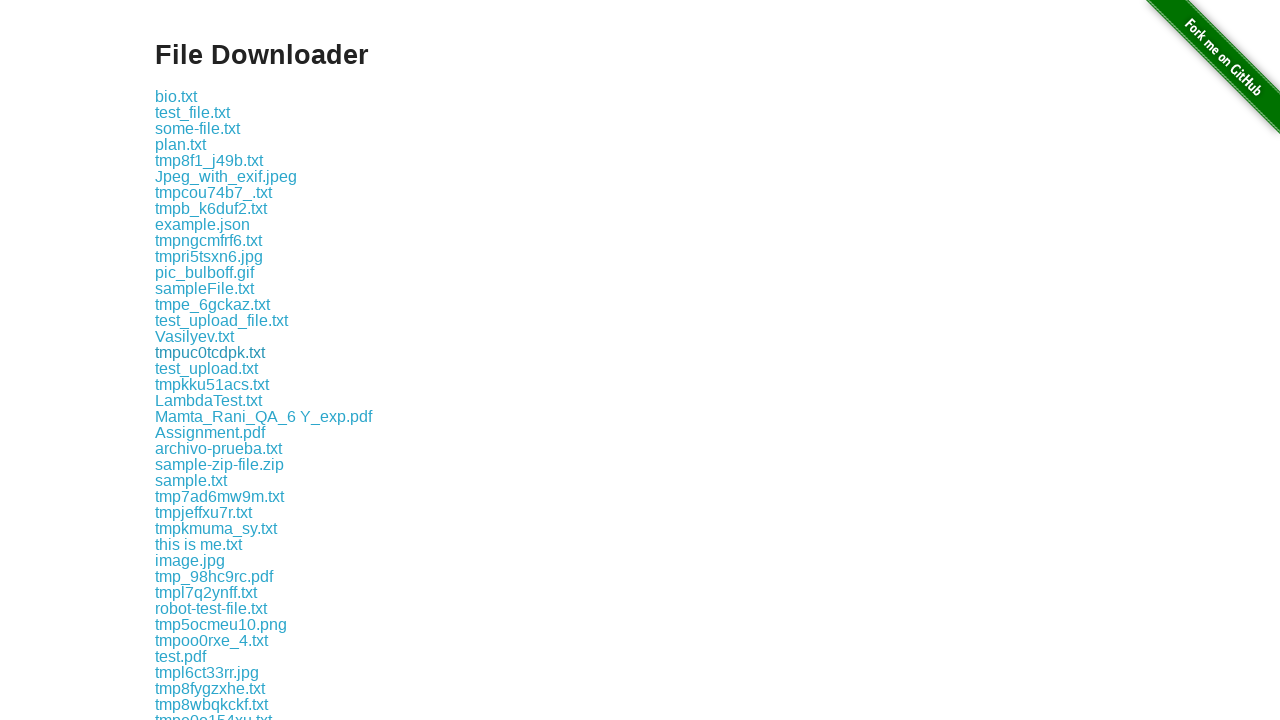

Waited 1 second after downloading file 17
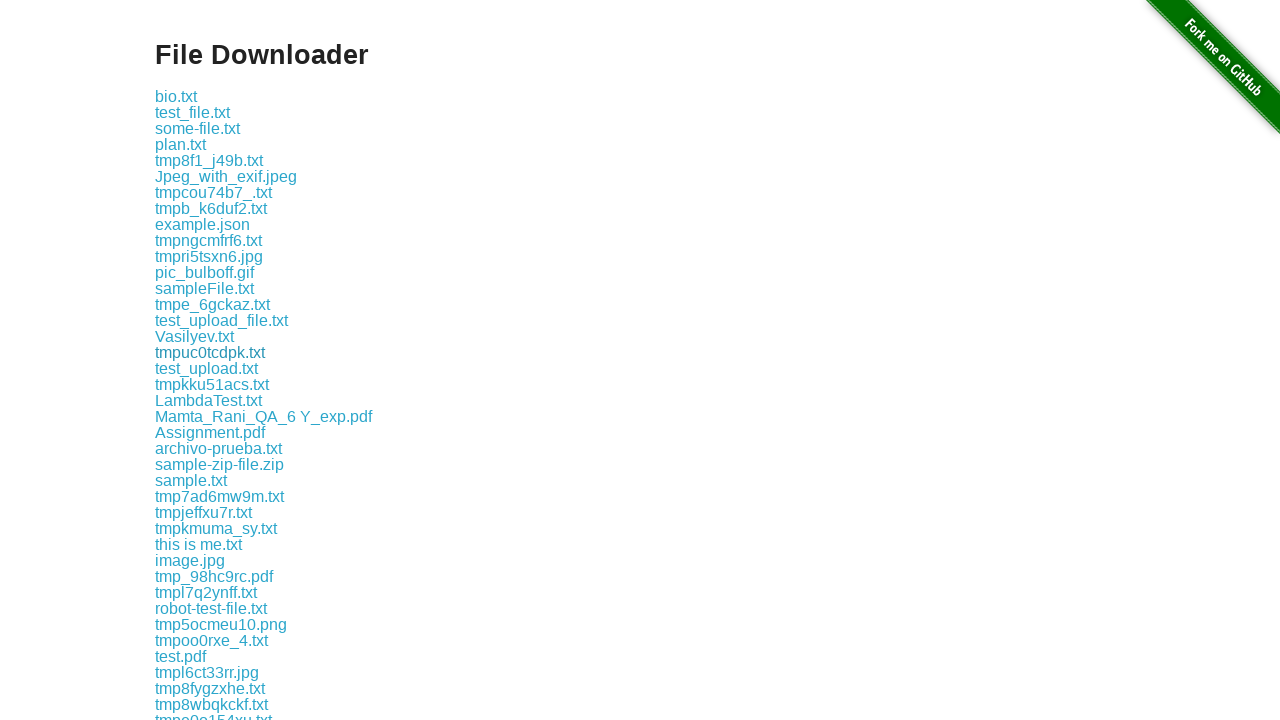

Clicked download link 18 of 26 at (206, 368) on //div[@id='content']/div/a[18]
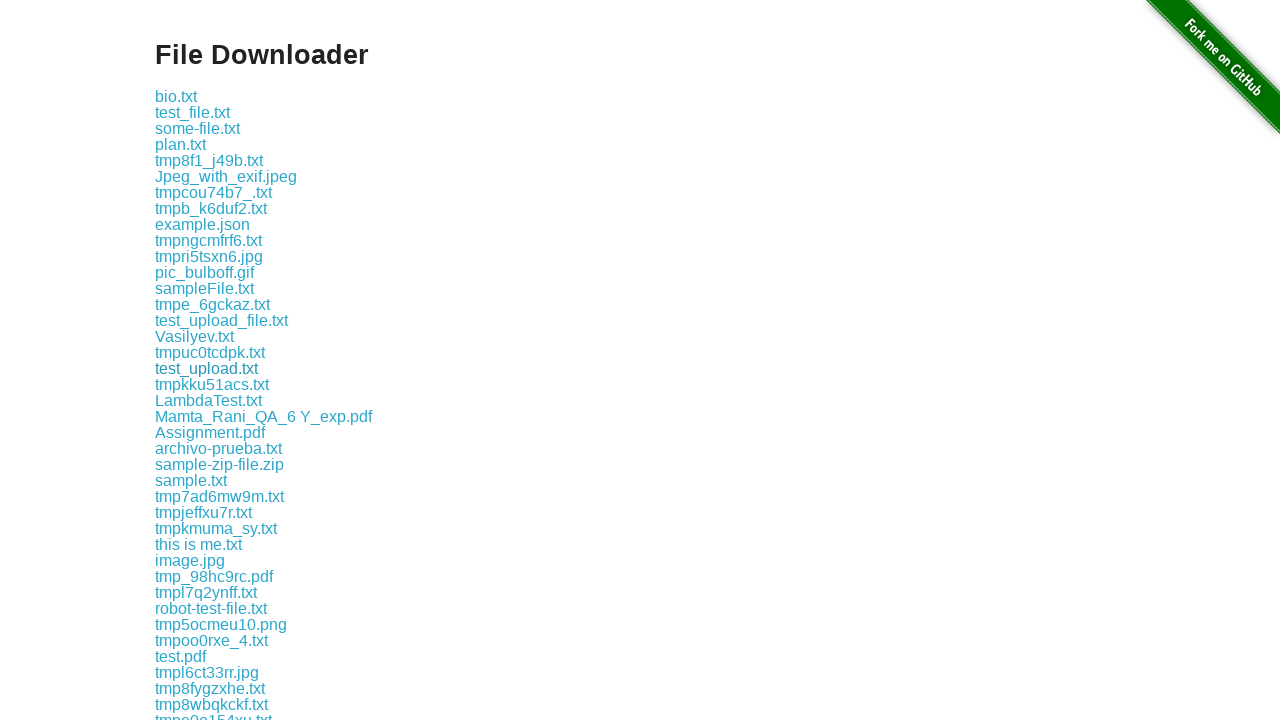

Waited 1 second after downloading file 18
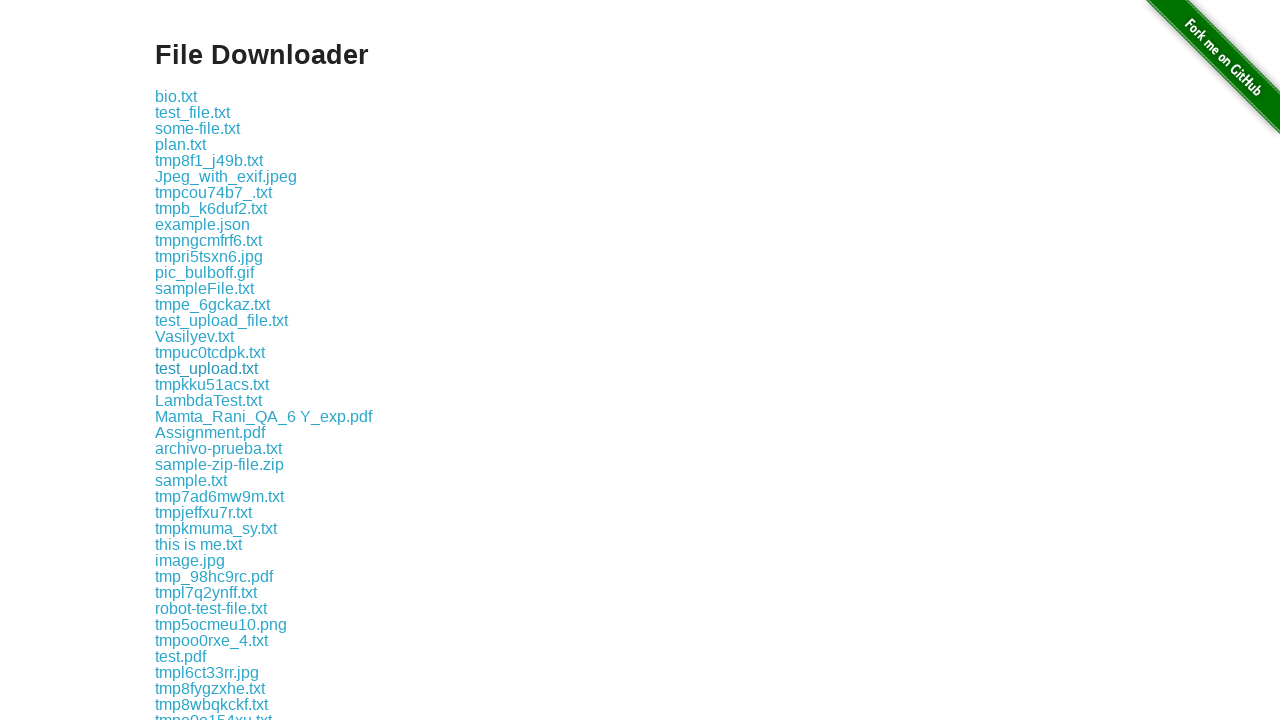

Clicked download link 19 of 26 at (212, 384) on //div[@id='content']/div/a[19]
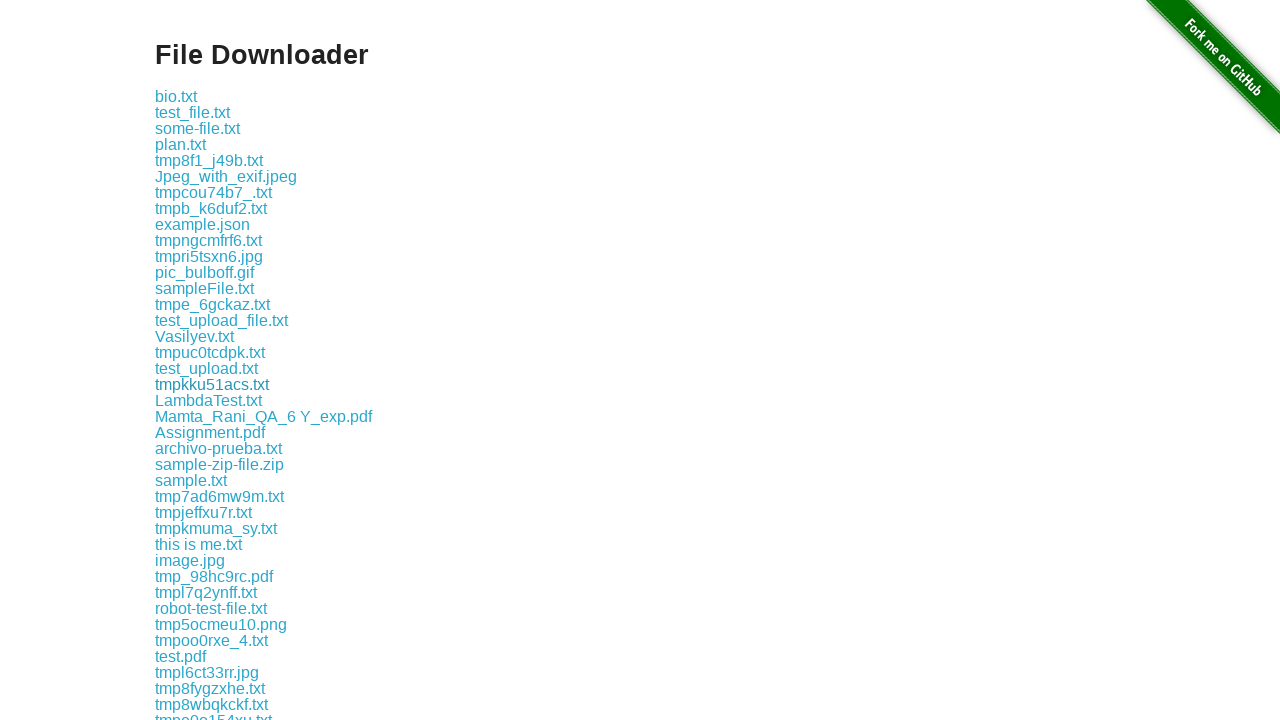

Waited 1 second after downloading file 19
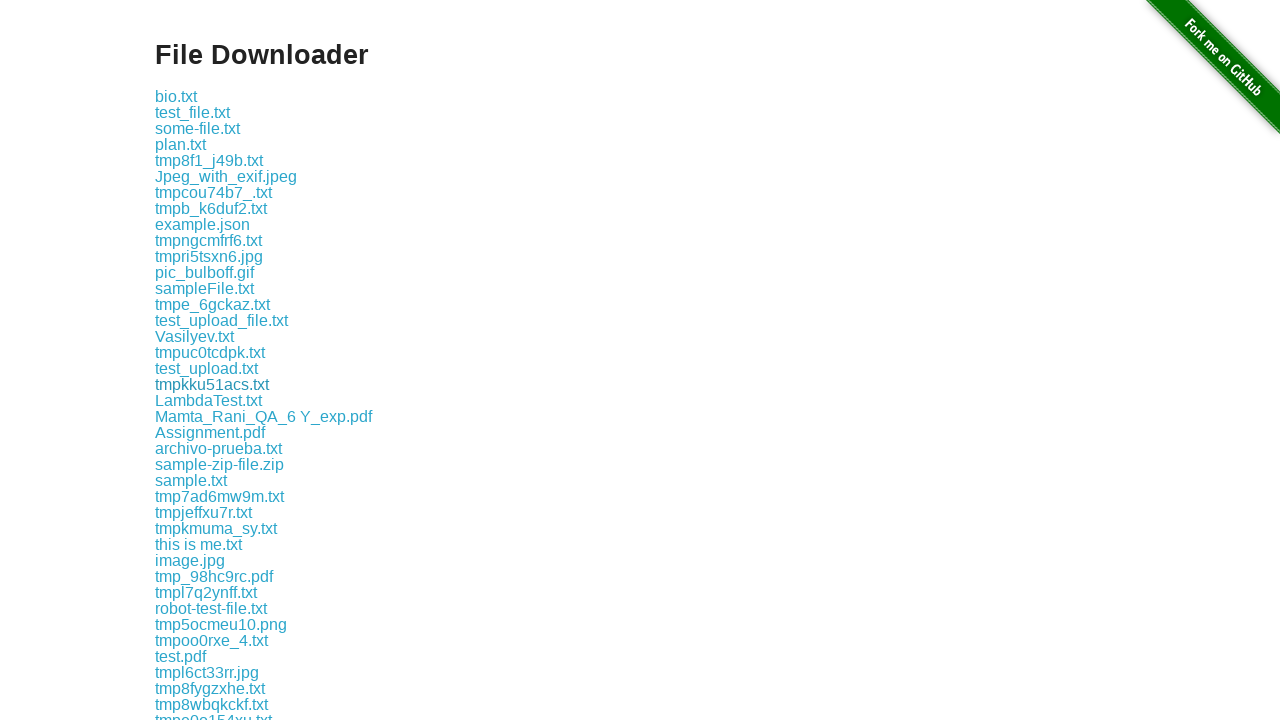

Clicked download link 20 of 26 at (208, 400) on //div[@id='content']/div/a[20]
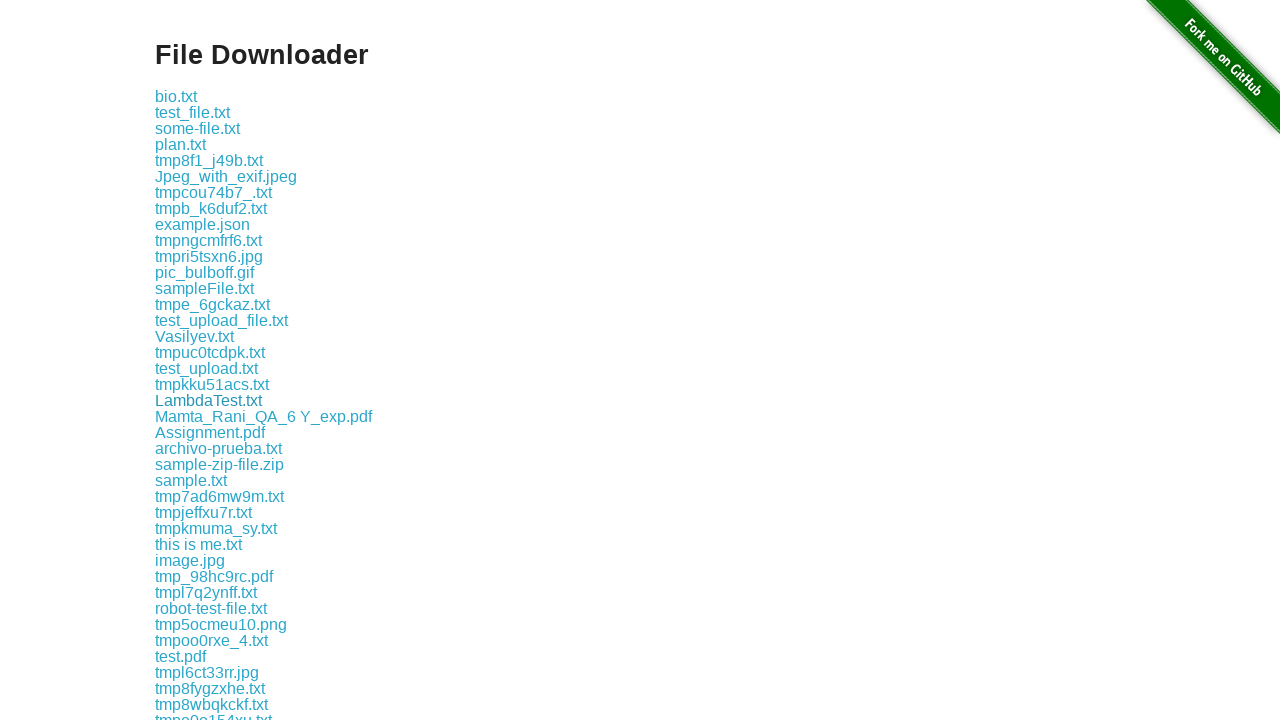

Waited 1 second after downloading file 20
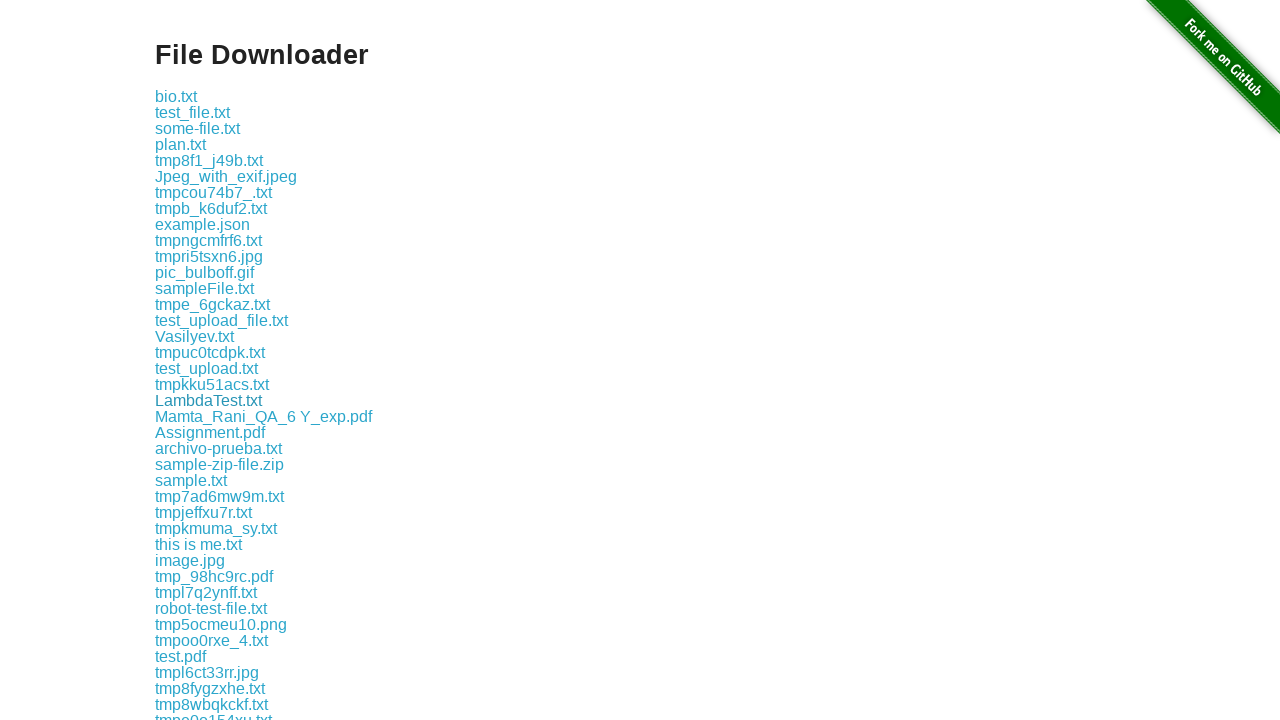

Clicked download link 21 of 26 at (264, 416) on //div[@id='content']/div/a[21]
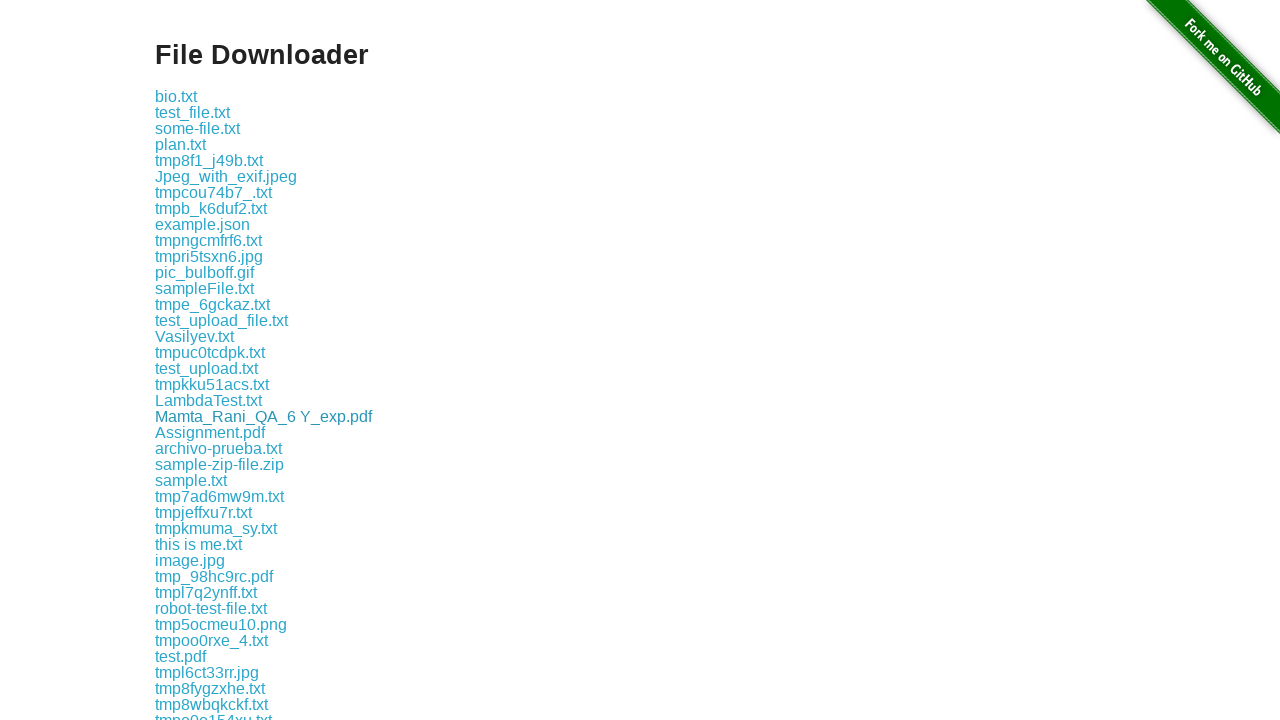

Waited 1 second after downloading file 21
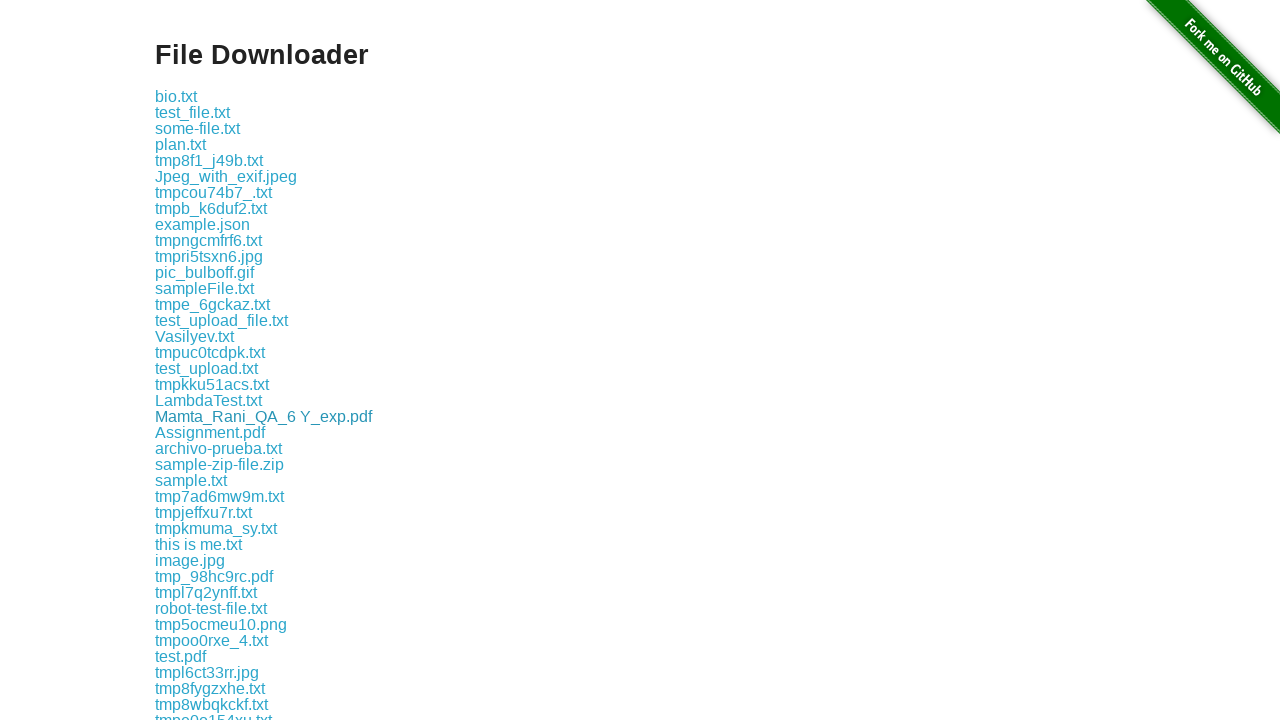

Clicked download link 22 of 26 at (210, 432) on //div[@id='content']/div/a[22]
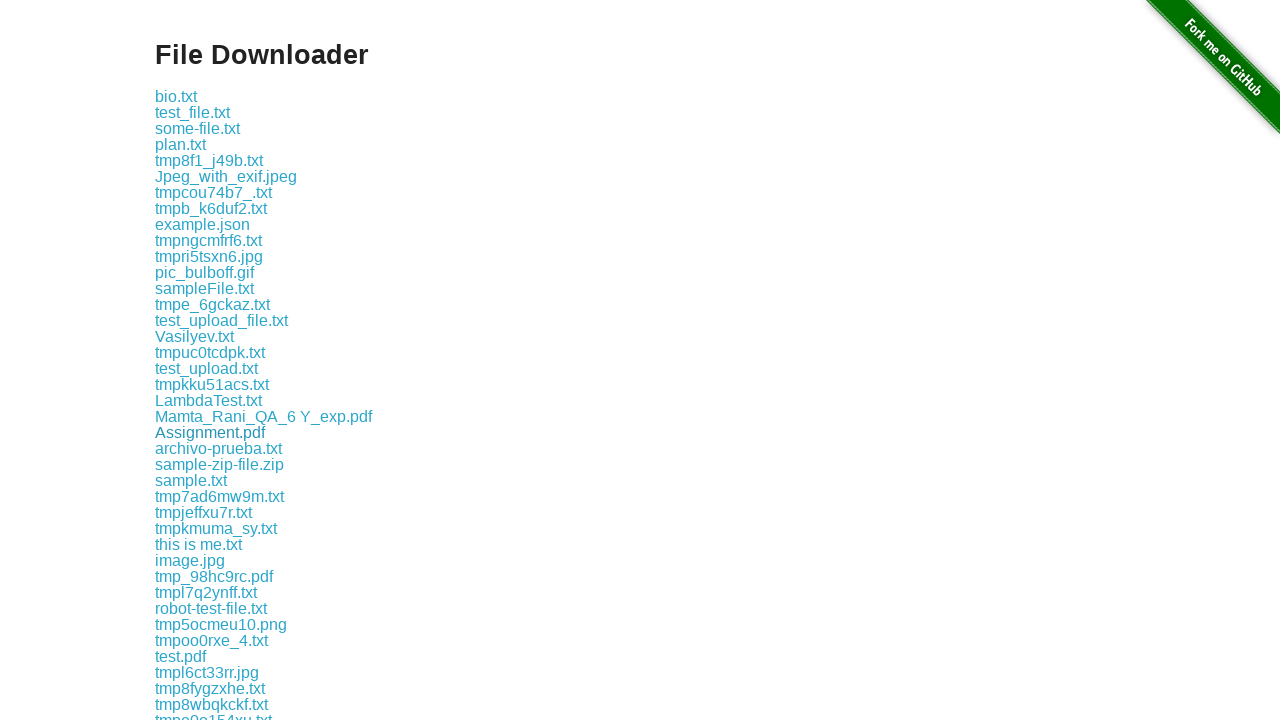

Waited 1 second after downloading file 22
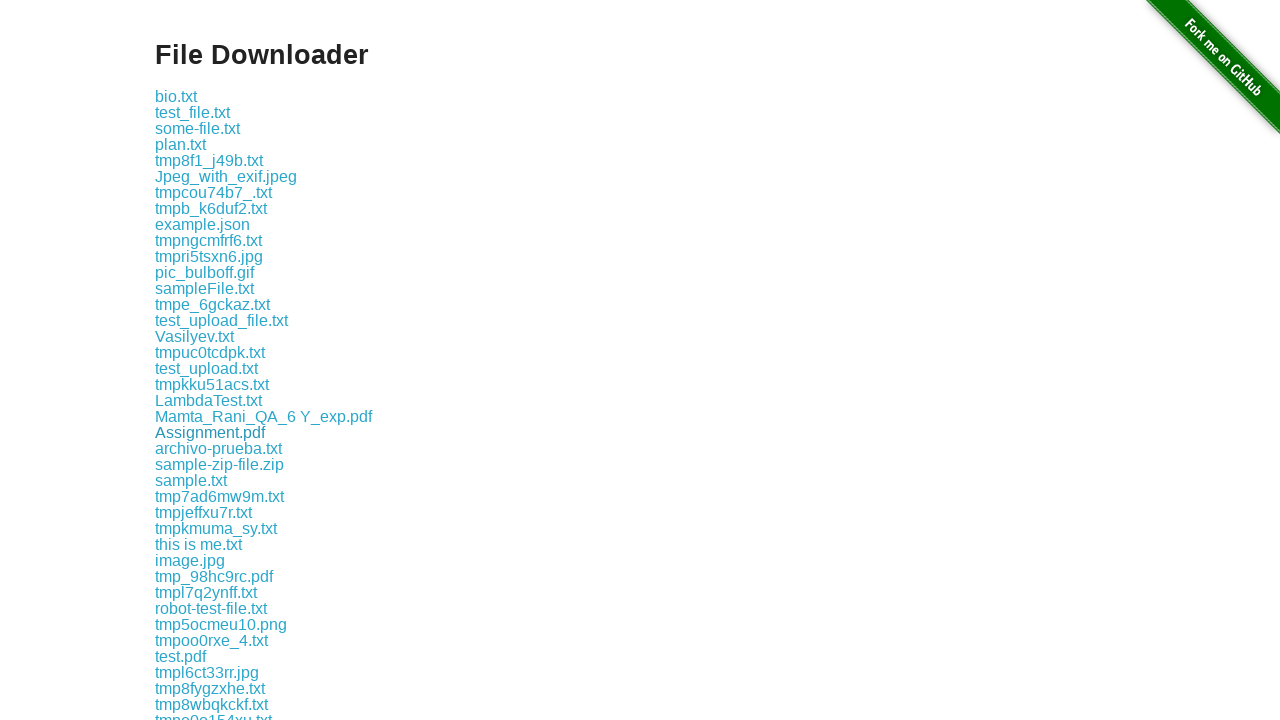

Clicked download link 23 of 26 at (218, 448) on //div[@id='content']/div/a[23]
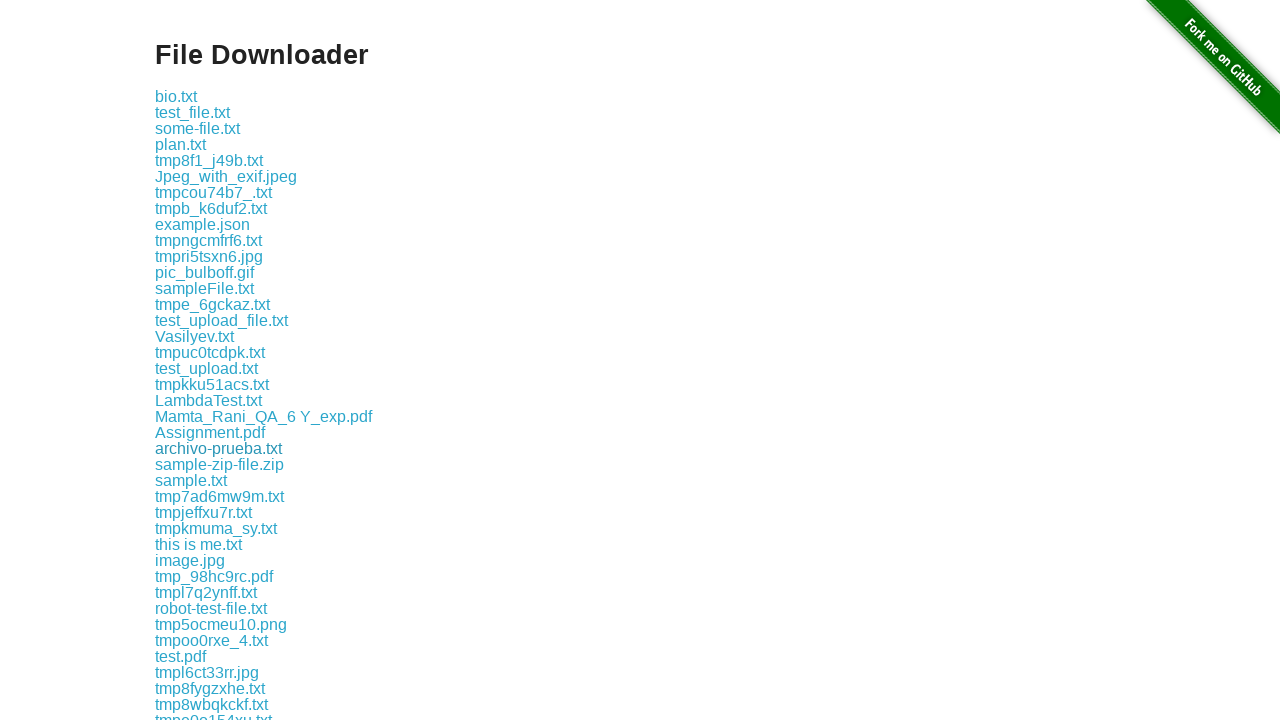

Waited 1 second after downloading file 23
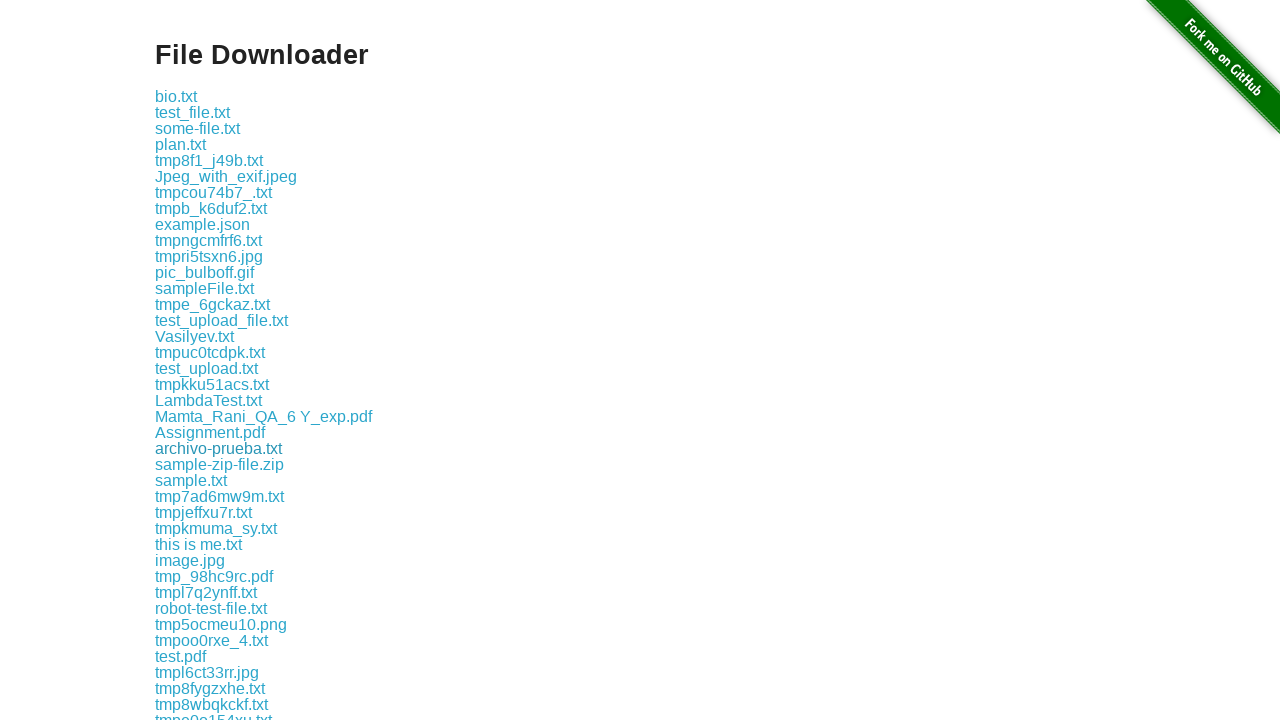

Clicked download link 24 of 26 at (220, 464) on //div[@id='content']/div/a[24]
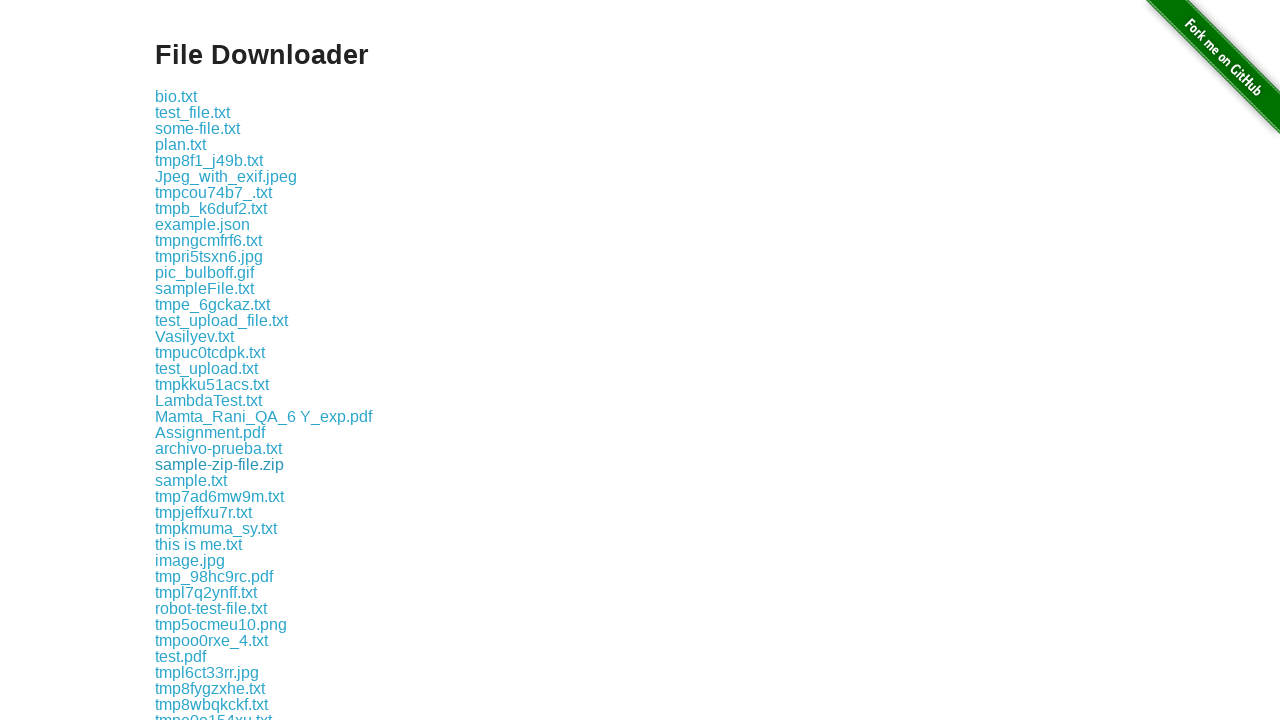

Waited 1 second after downloading file 24
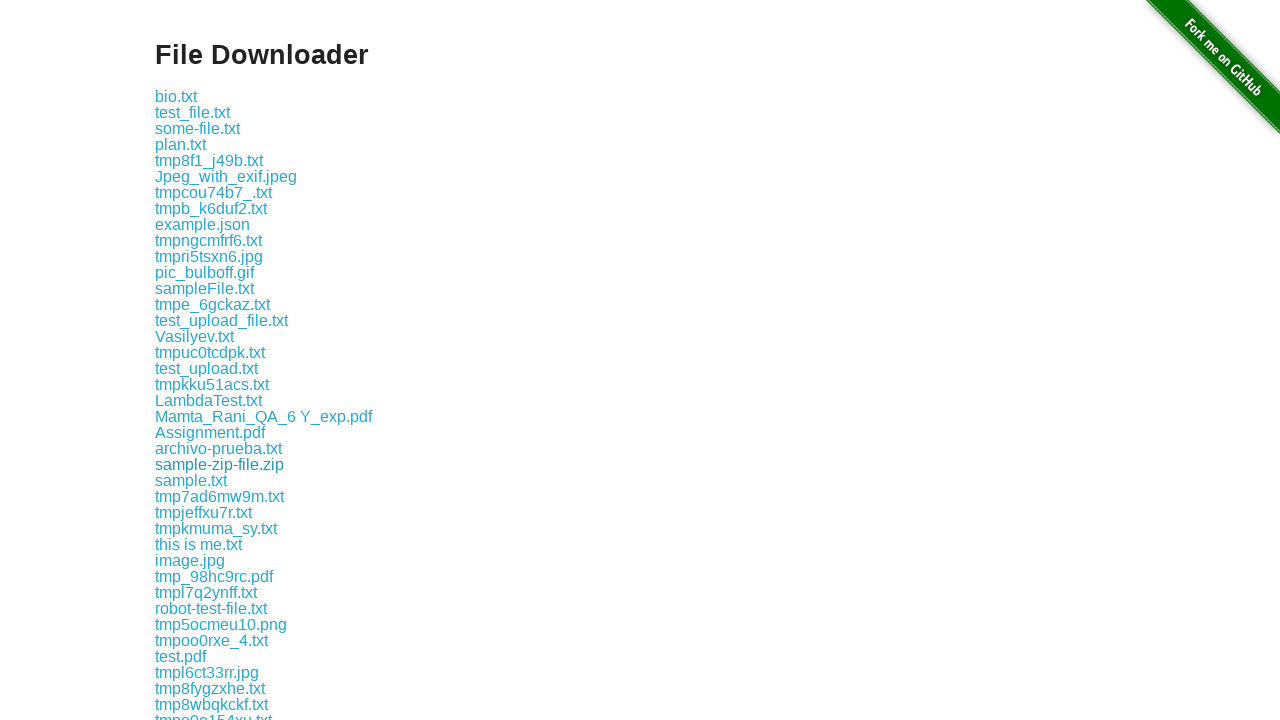

Clicked download link 25 of 26 at (191, 480) on //div[@id='content']/div/a[25]
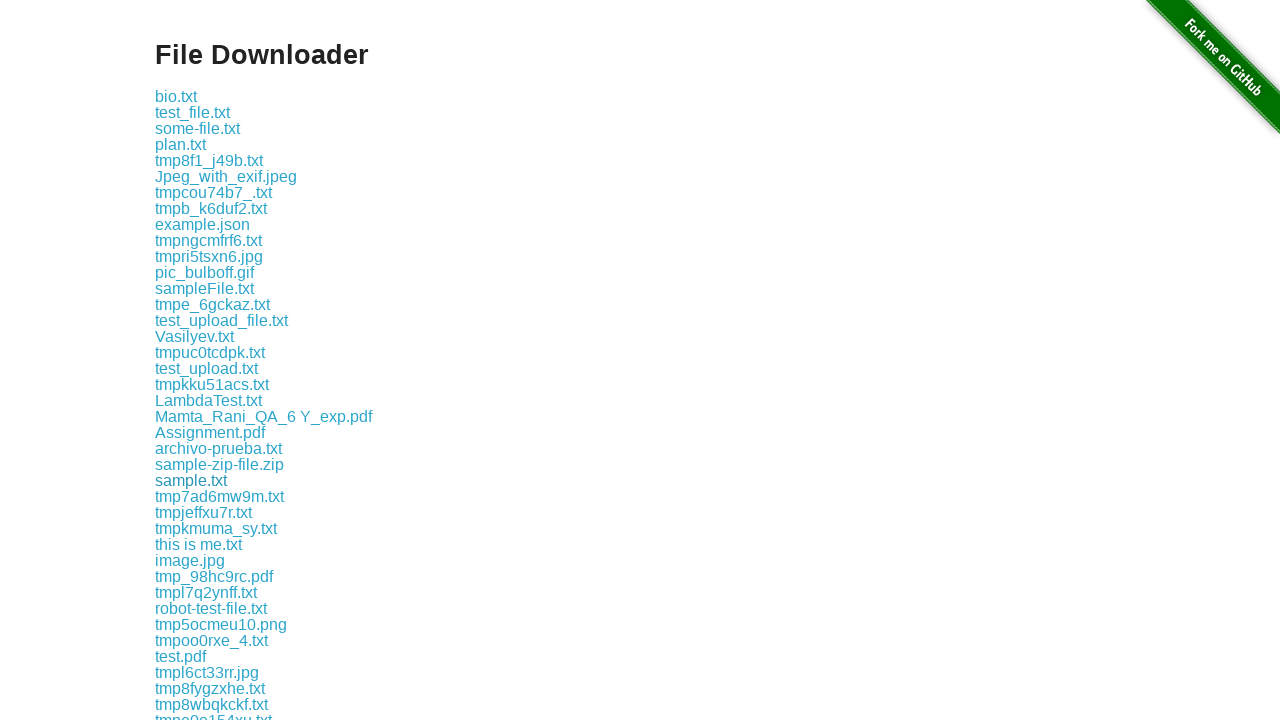

Waited 1 second after downloading file 25
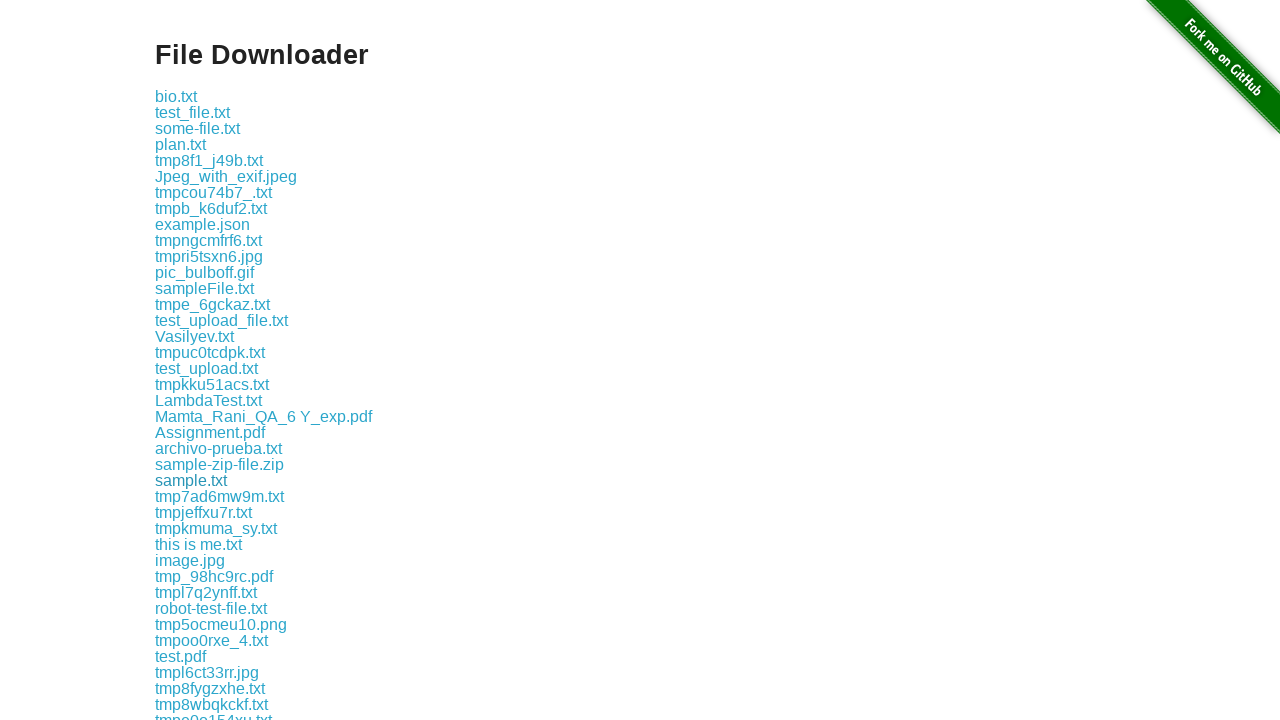

Clicked download link 26 of 26 at (220, 496) on //div[@id='content']/div/a[26]
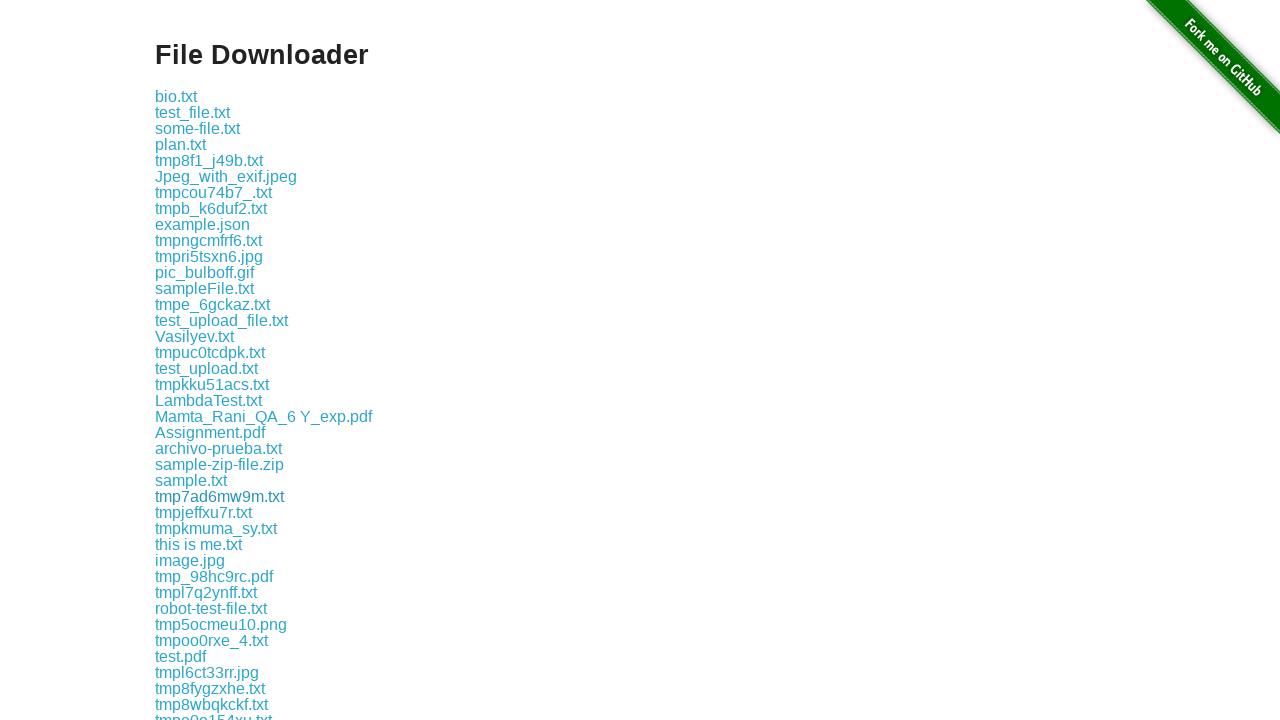

Waited 1 second after downloading file 26
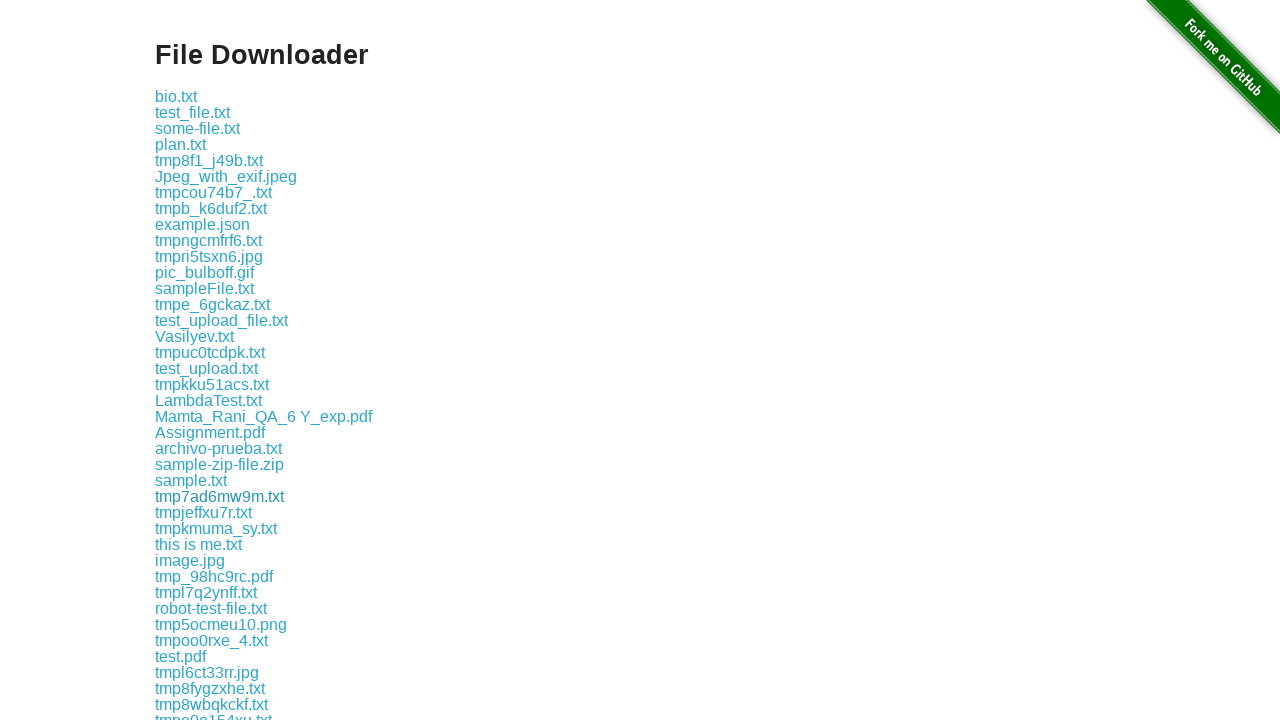

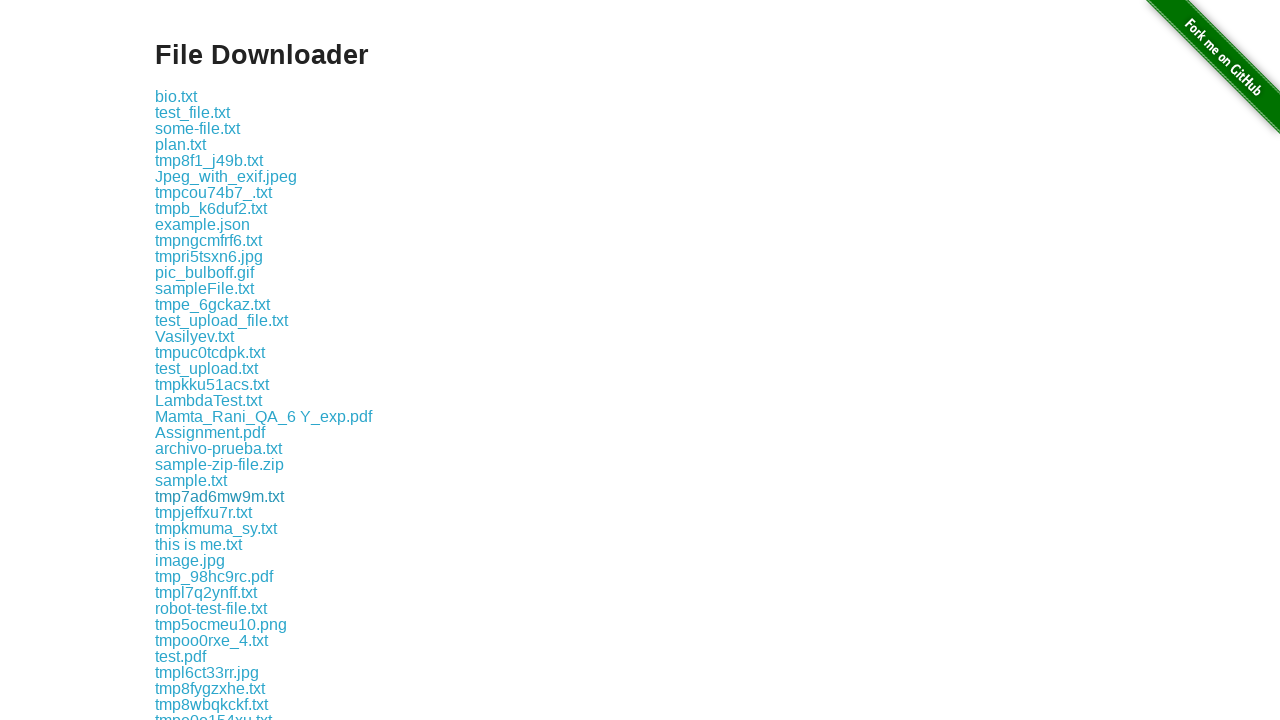